Tests date picker functionality by selecting a specific date from a calendar widget, navigating through months to reach the target date

Starting URL: https://www.hyrtutorials.com/p/calendar-practice.html

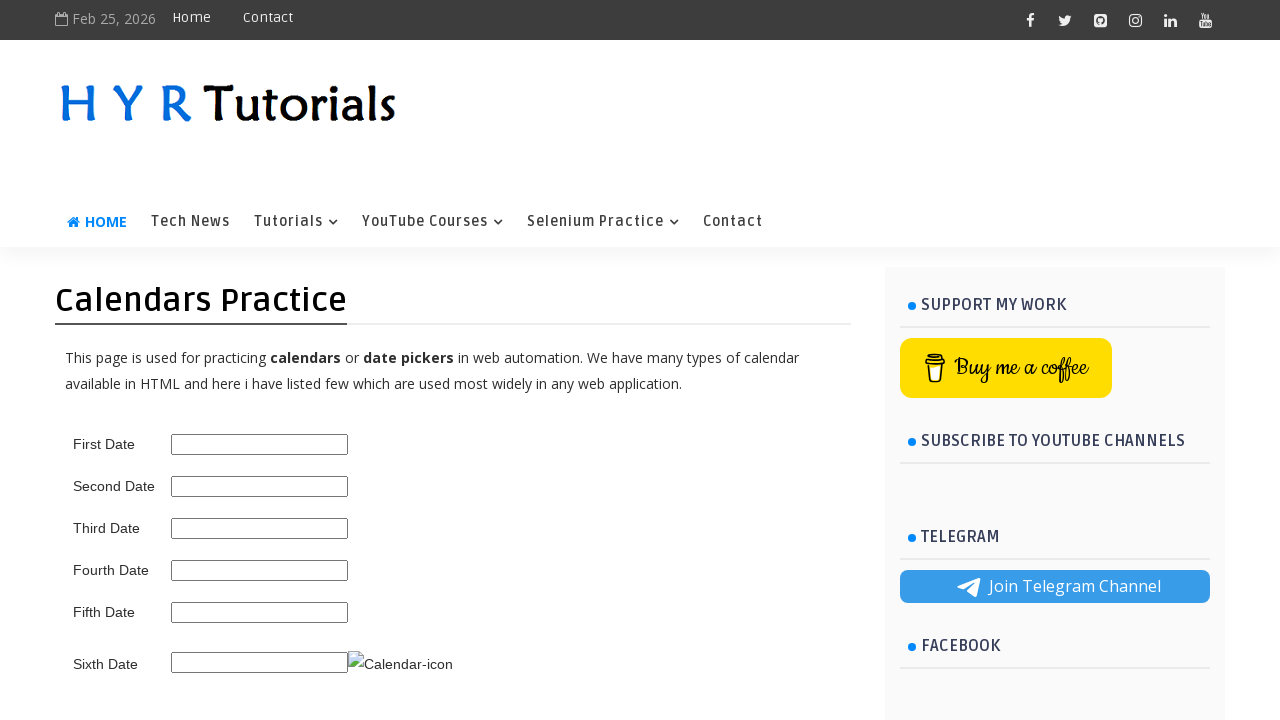

Clicked on date picker to open calendar widget at (260, 486) on #second_date_picker
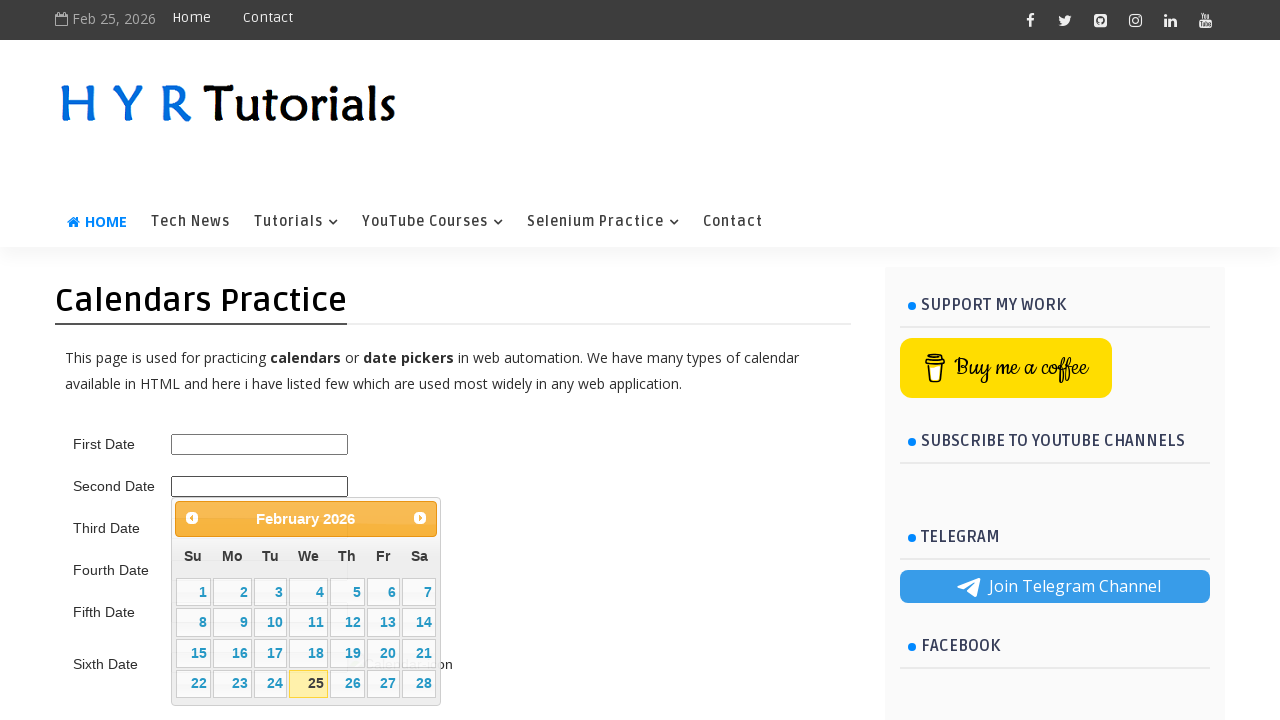

Retrieved current month/year from calendar: February 2026
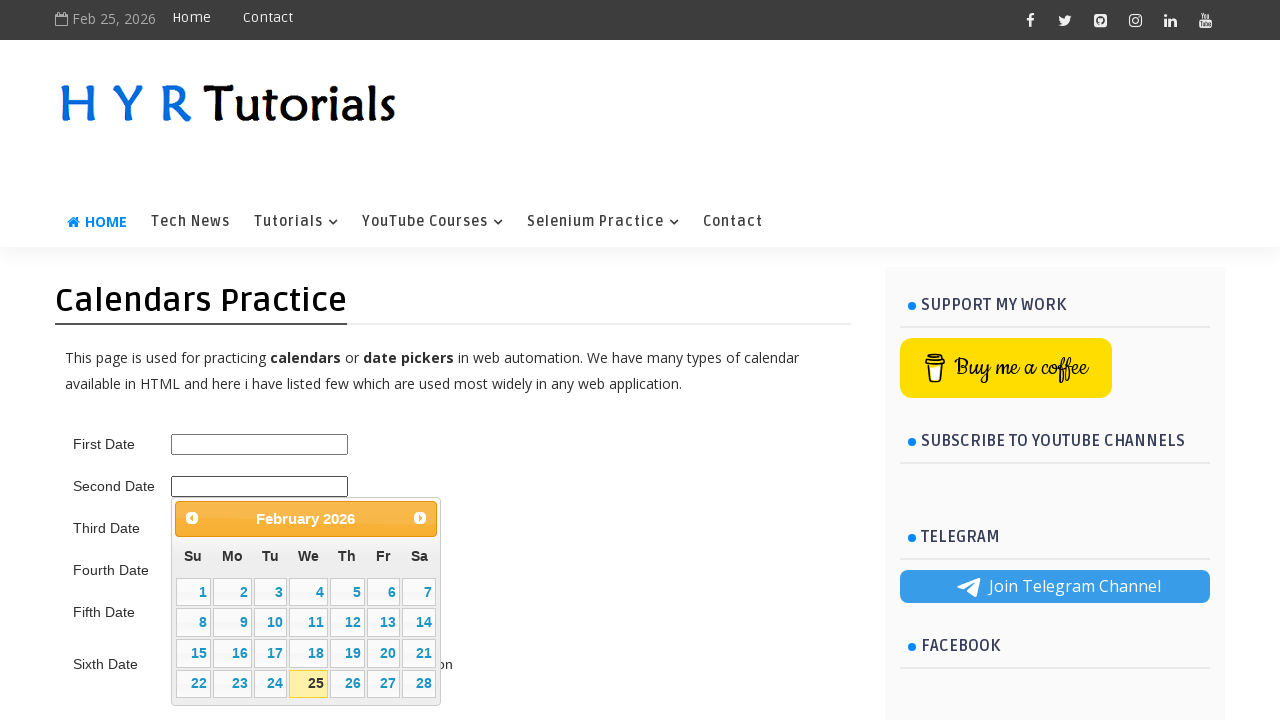

Clicked previous button to navigate backwards in calendar (currently at 2/2026, target is 3/2024) at (192, 518) on .ui-datepicker-prev
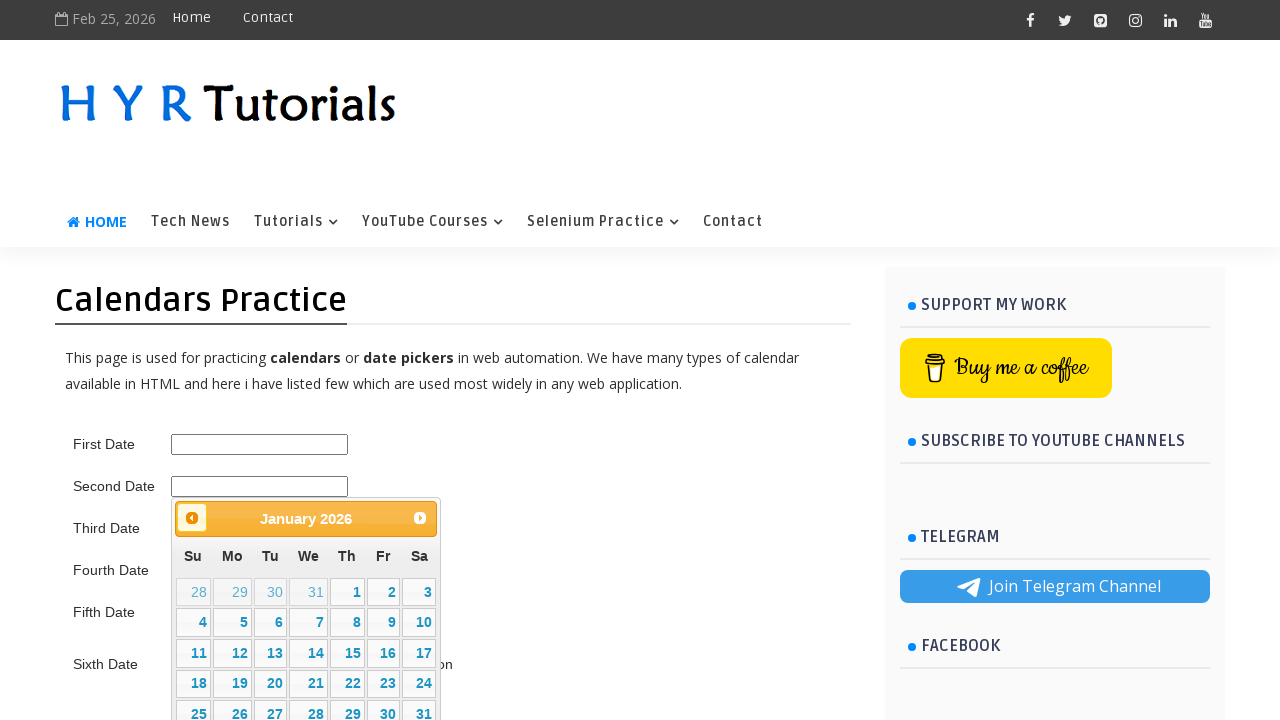

Retrieved updated month/year from calendar: January 2026
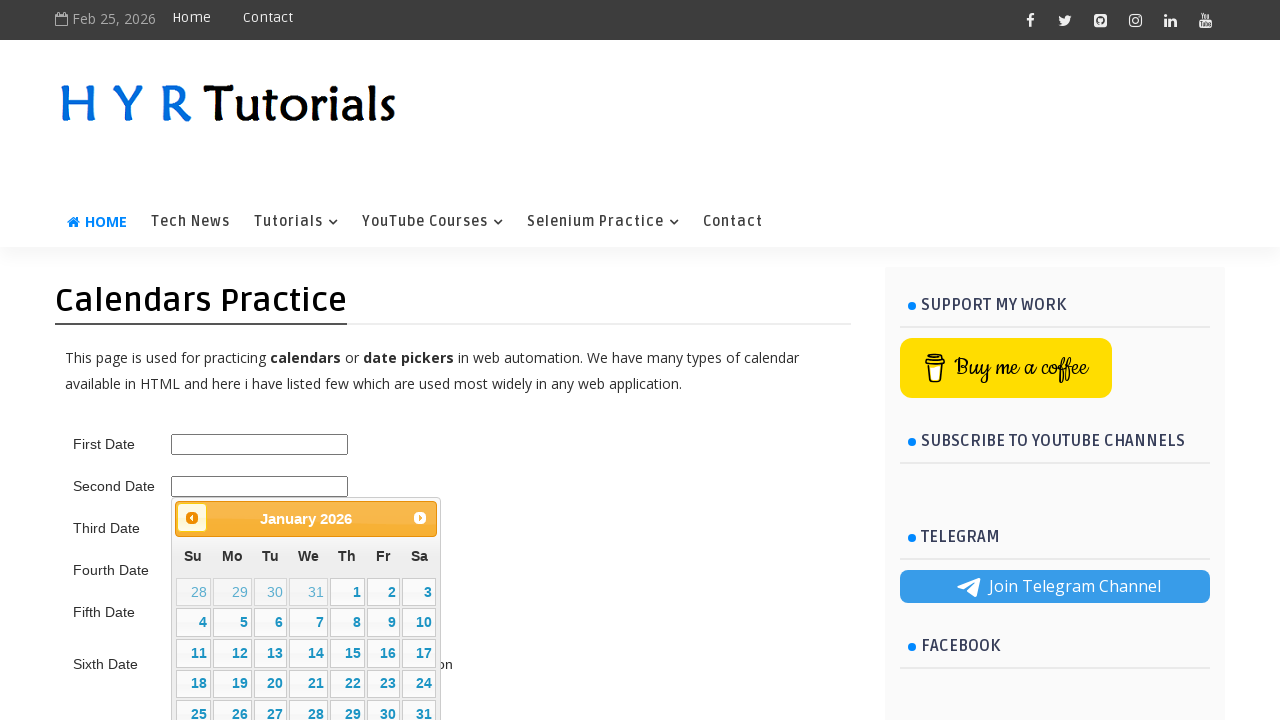

Clicked previous button to navigate backwards in calendar (currently at 1/2026, target is 3/2024) at (192, 518) on .ui-datepicker-prev
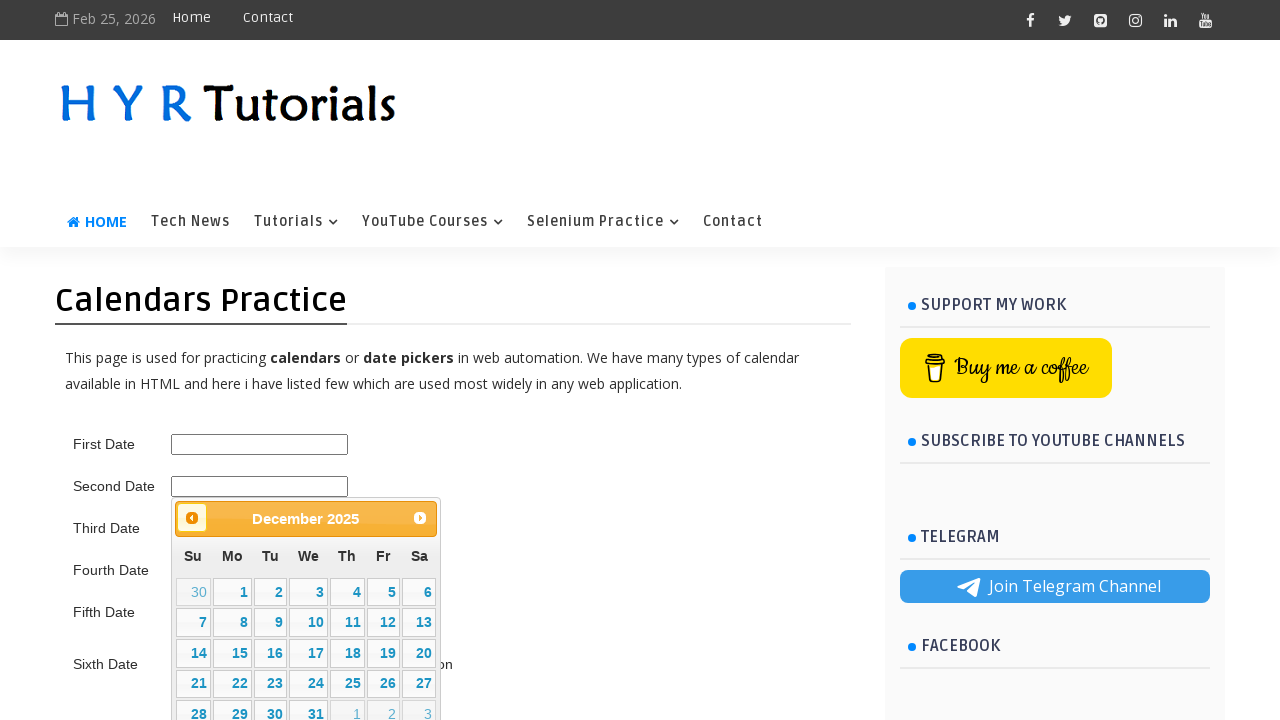

Retrieved updated month/year from calendar: December 2025
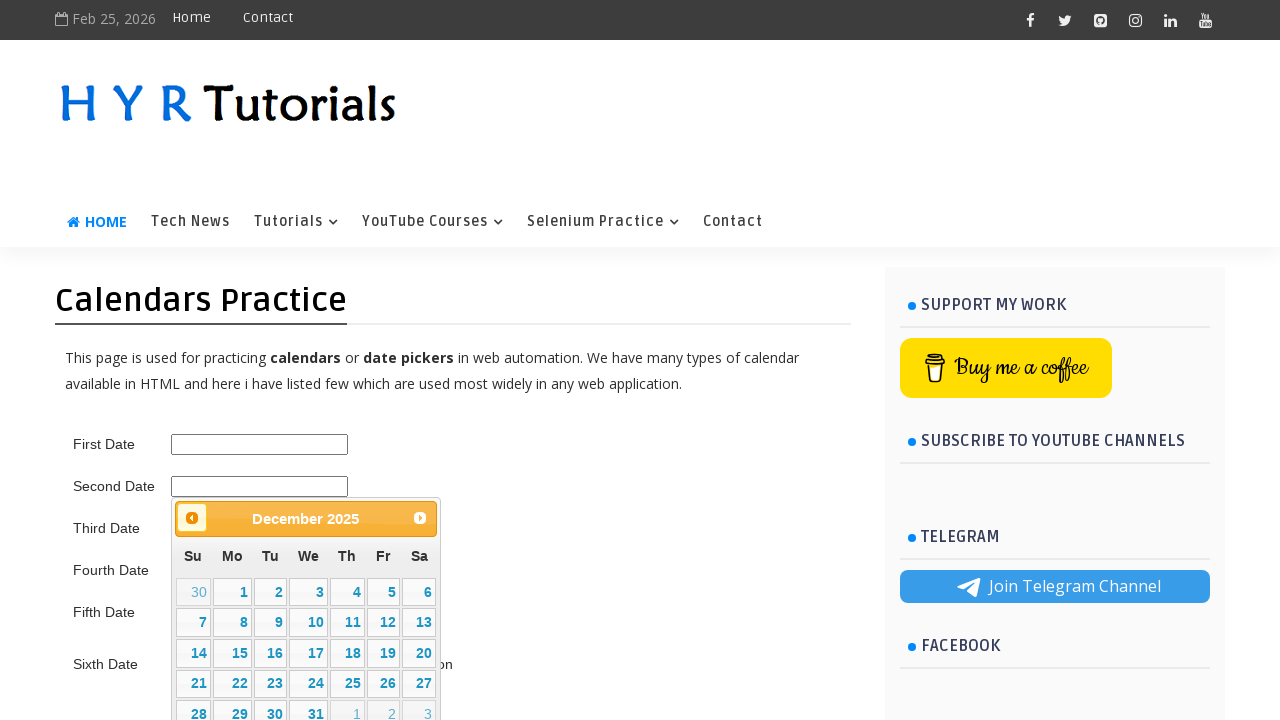

Clicked previous button to navigate backwards in calendar (currently at 12/2025, target is 3/2024) at (192, 518) on .ui-datepicker-prev
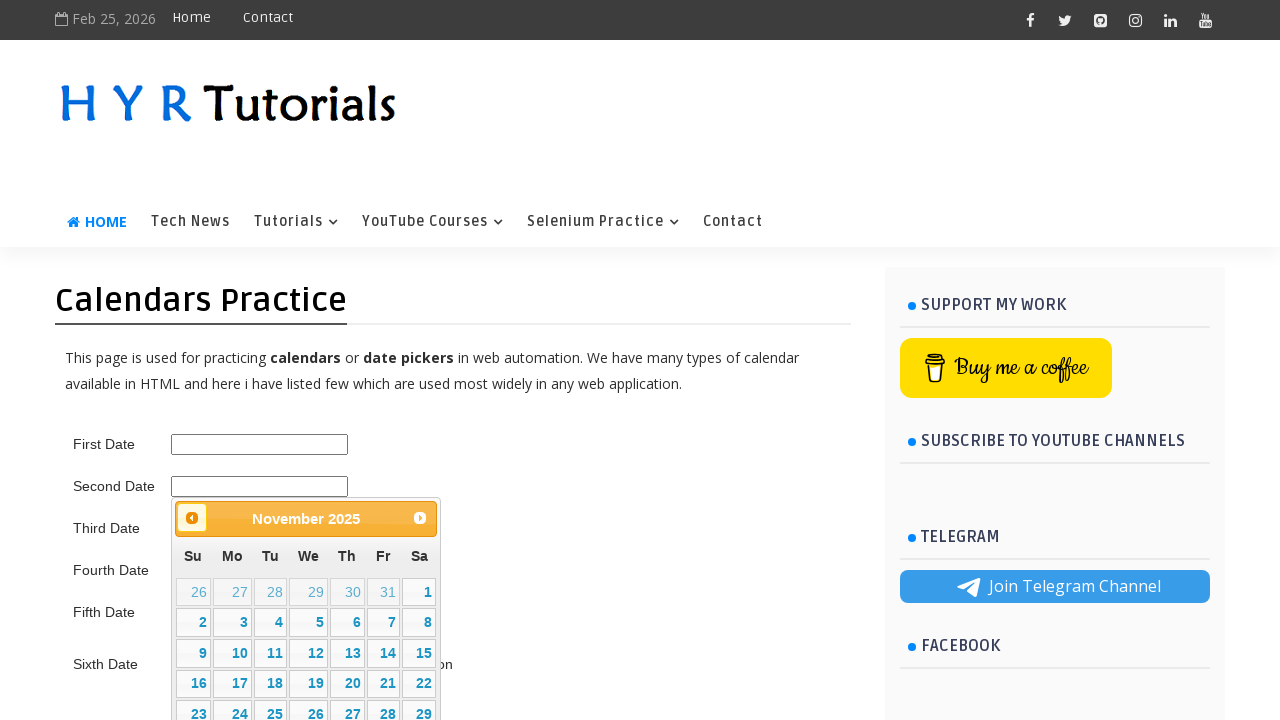

Retrieved updated month/year from calendar: November 2025
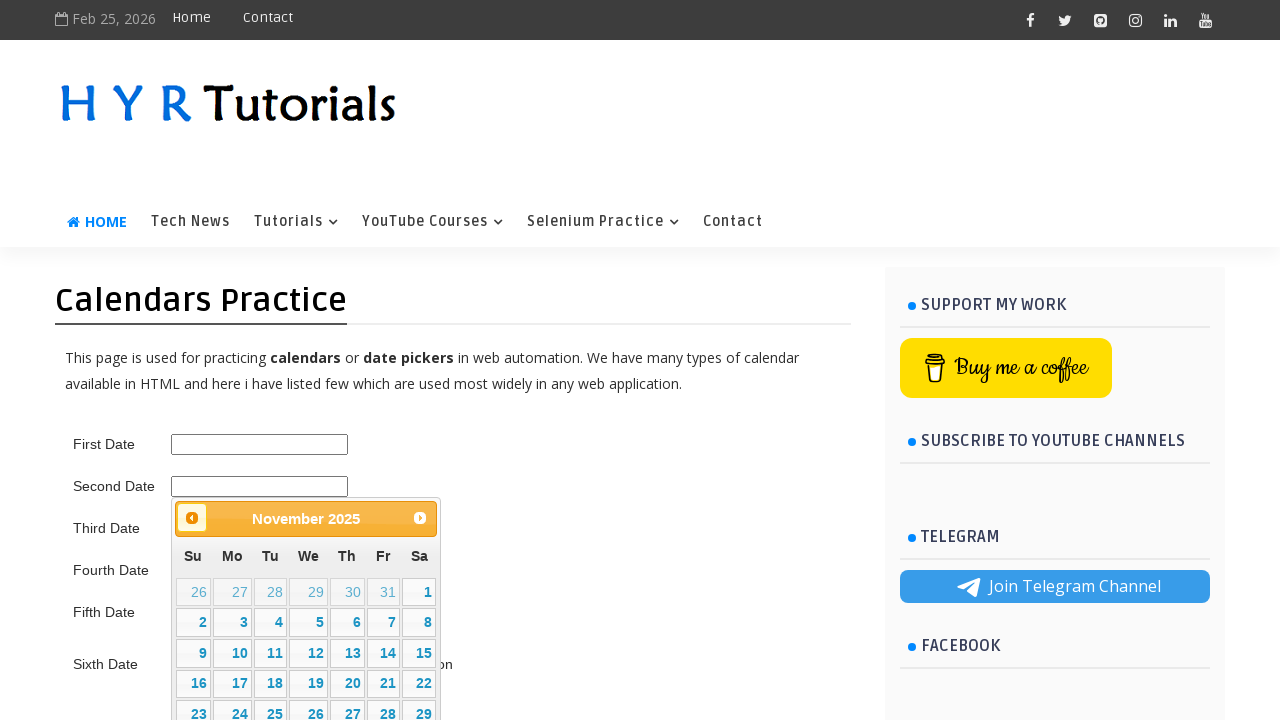

Clicked previous button to navigate backwards in calendar (currently at 11/2025, target is 3/2024) at (192, 518) on .ui-datepicker-prev
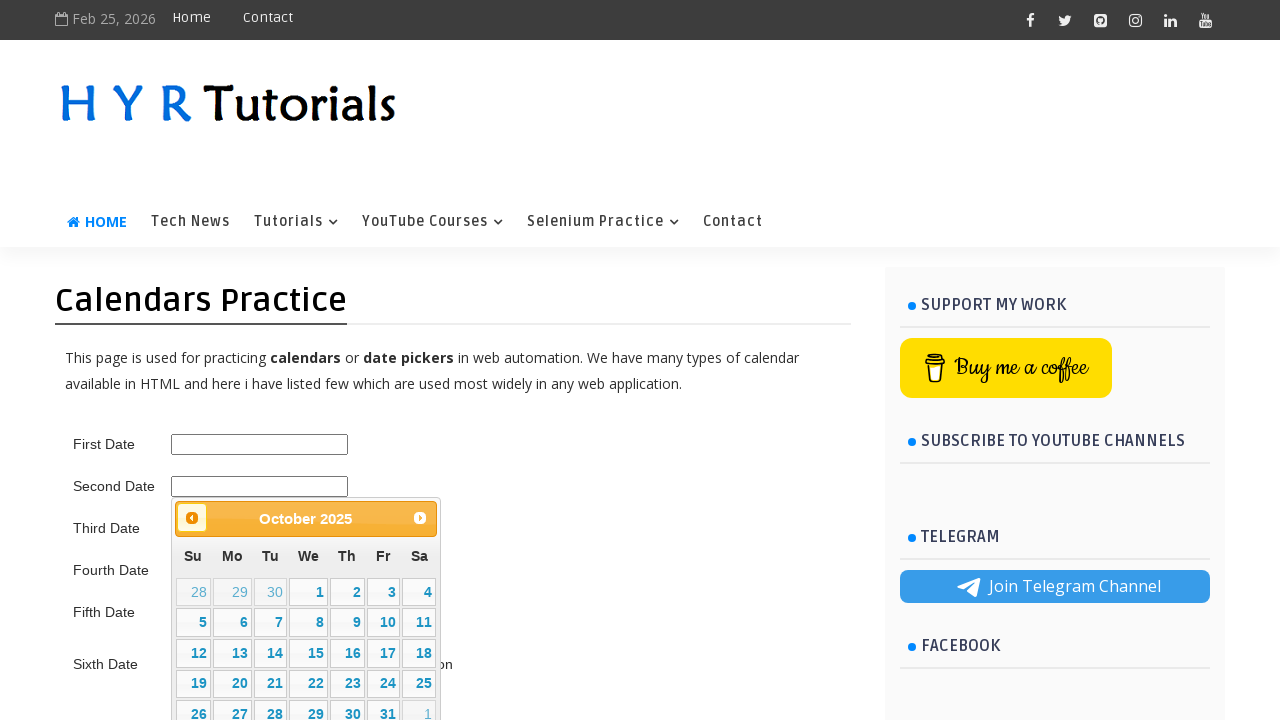

Retrieved updated month/year from calendar: October 2025
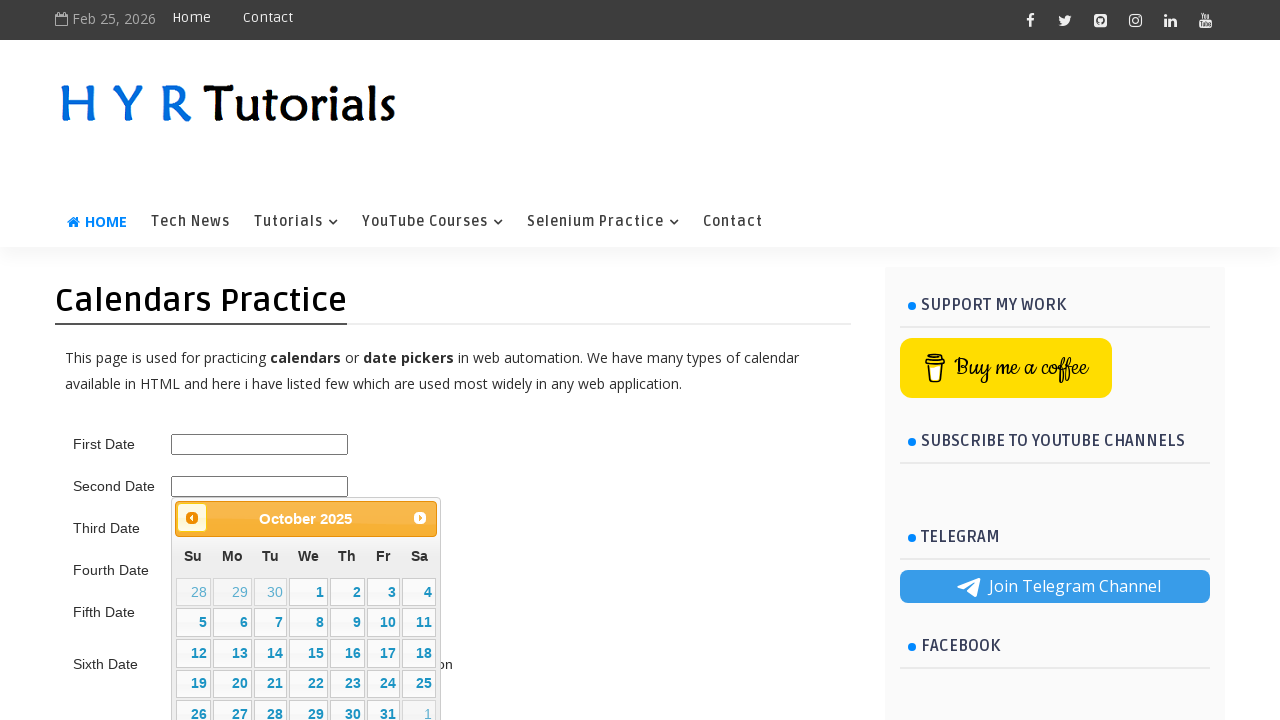

Clicked previous button to navigate backwards in calendar (currently at 10/2025, target is 3/2024) at (192, 518) on .ui-datepicker-prev
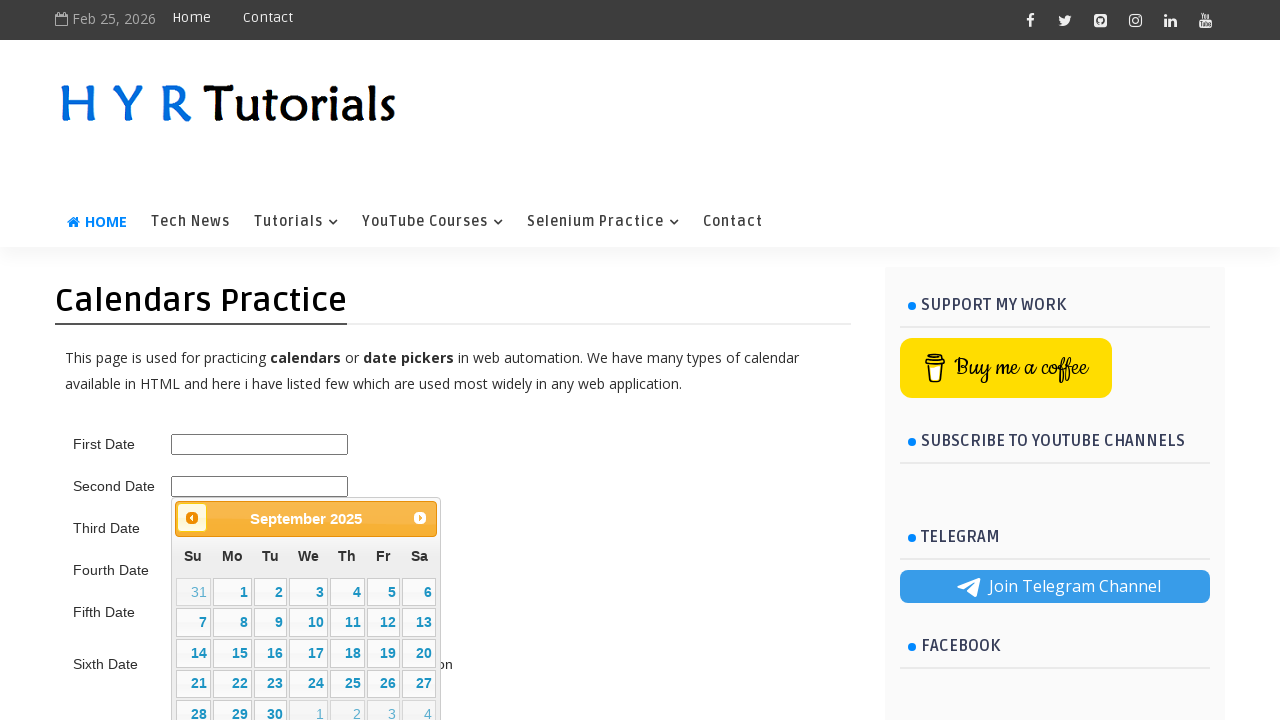

Retrieved updated month/year from calendar: September 2025
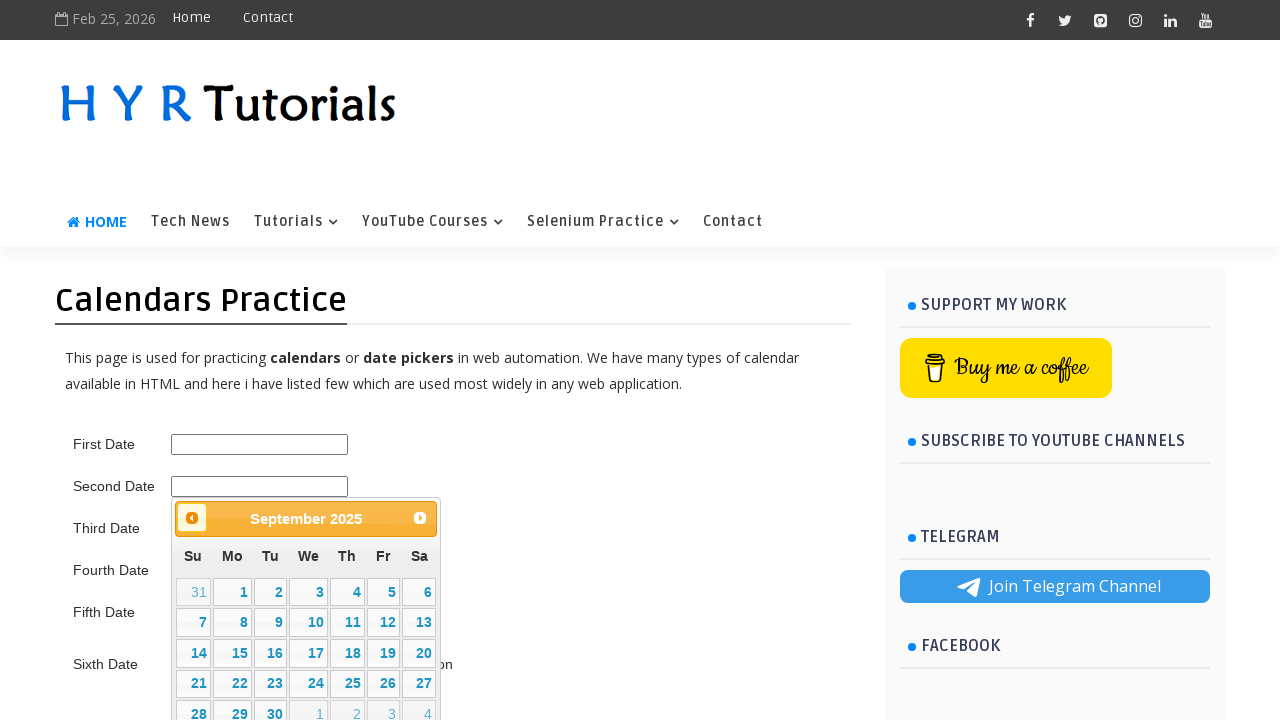

Clicked previous button to navigate backwards in calendar (currently at 9/2025, target is 3/2024) at (192, 518) on .ui-datepicker-prev
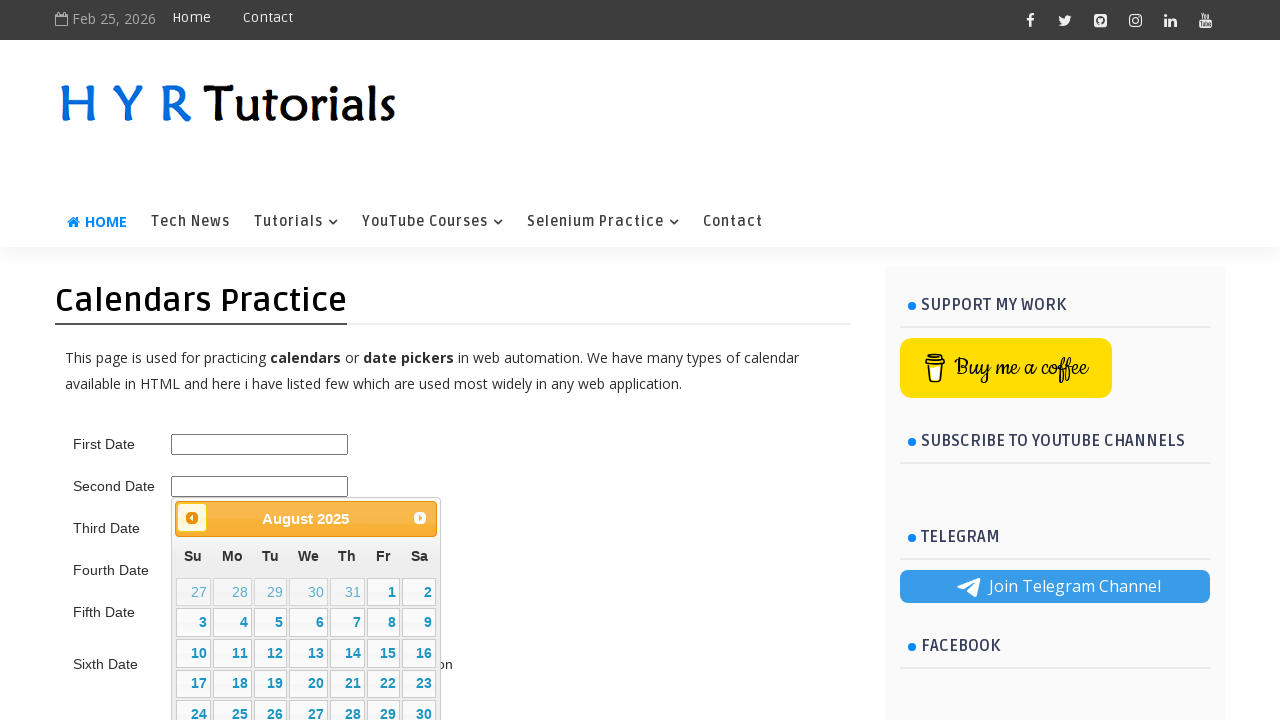

Retrieved updated month/year from calendar: August 2025
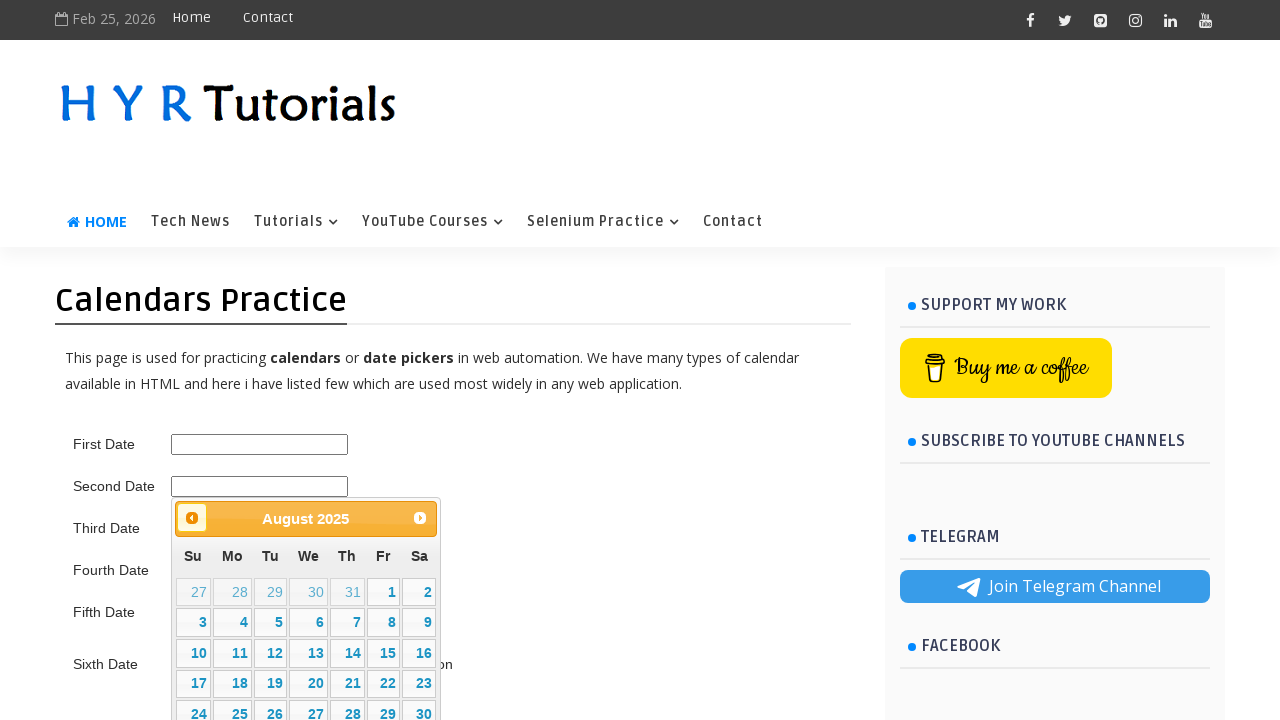

Clicked previous button to navigate backwards in calendar (currently at 8/2025, target is 3/2024) at (192, 518) on .ui-datepicker-prev
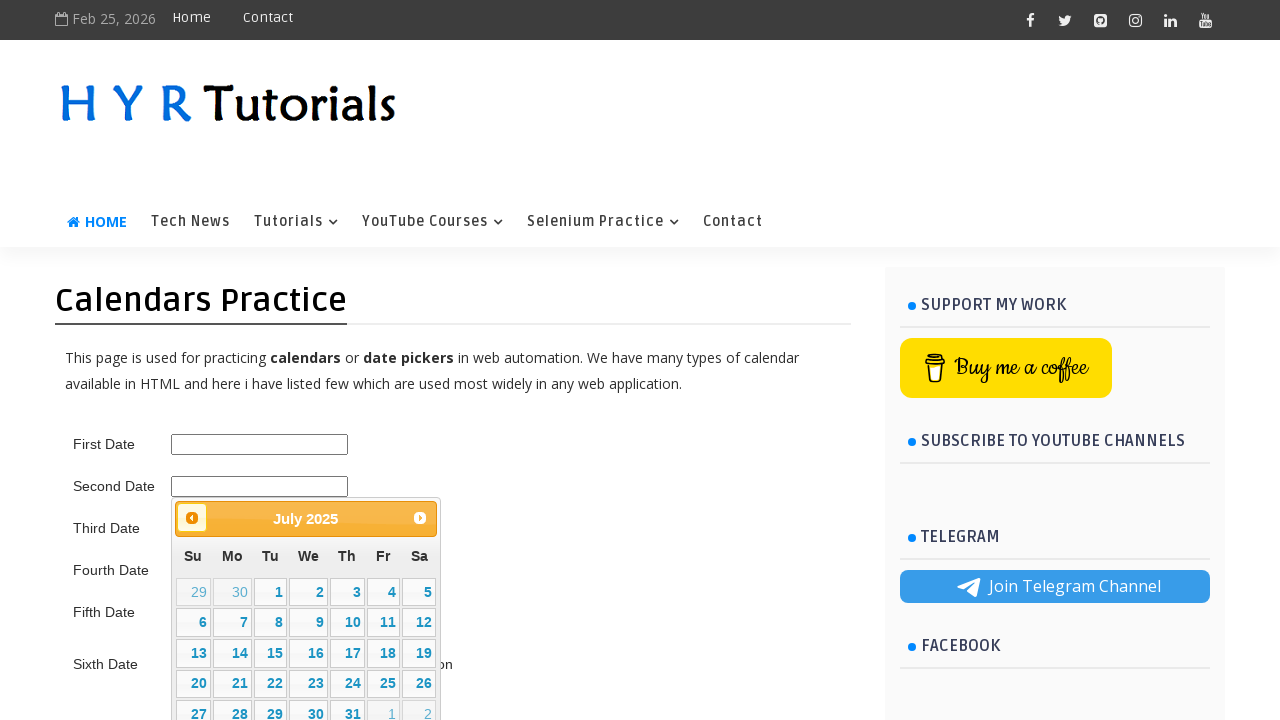

Retrieved updated month/year from calendar: July 2025
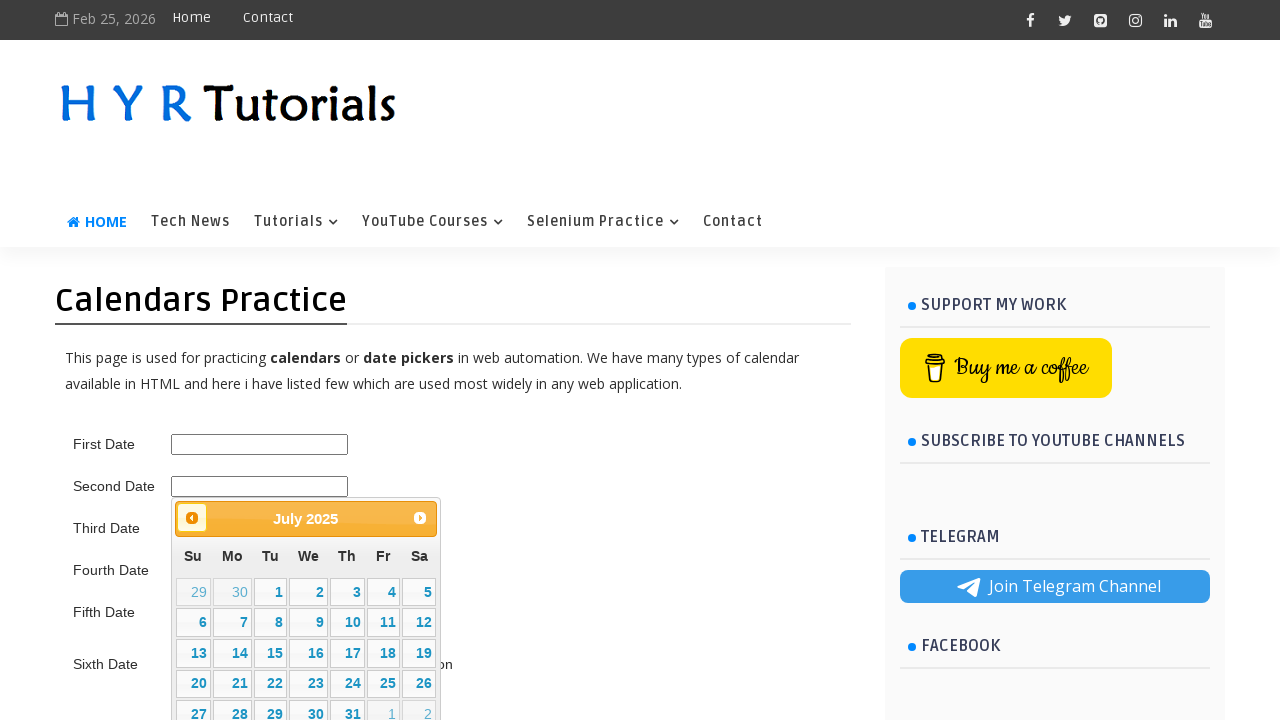

Clicked previous button to navigate backwards in calendar (currently at 7/2025, target is 3/2024) at (192, 518) on .ui-datepicker-prev
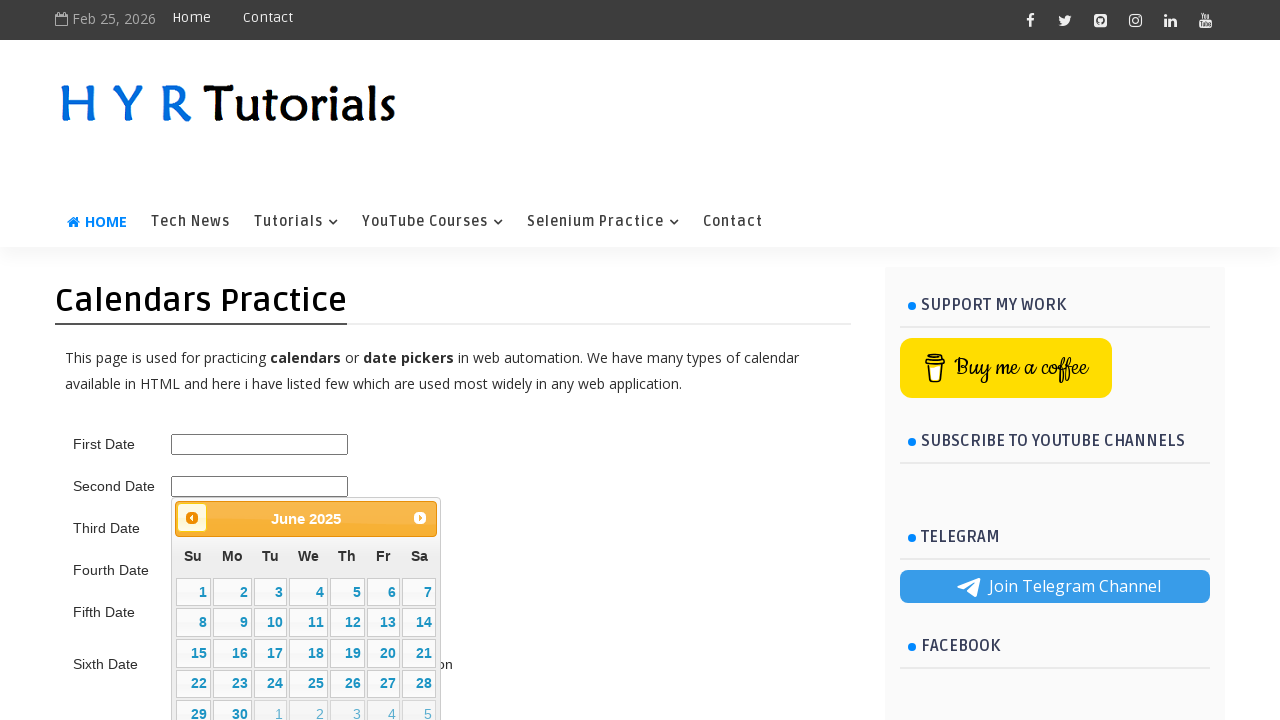

Retrieved updated month/year from calendar: June 2025
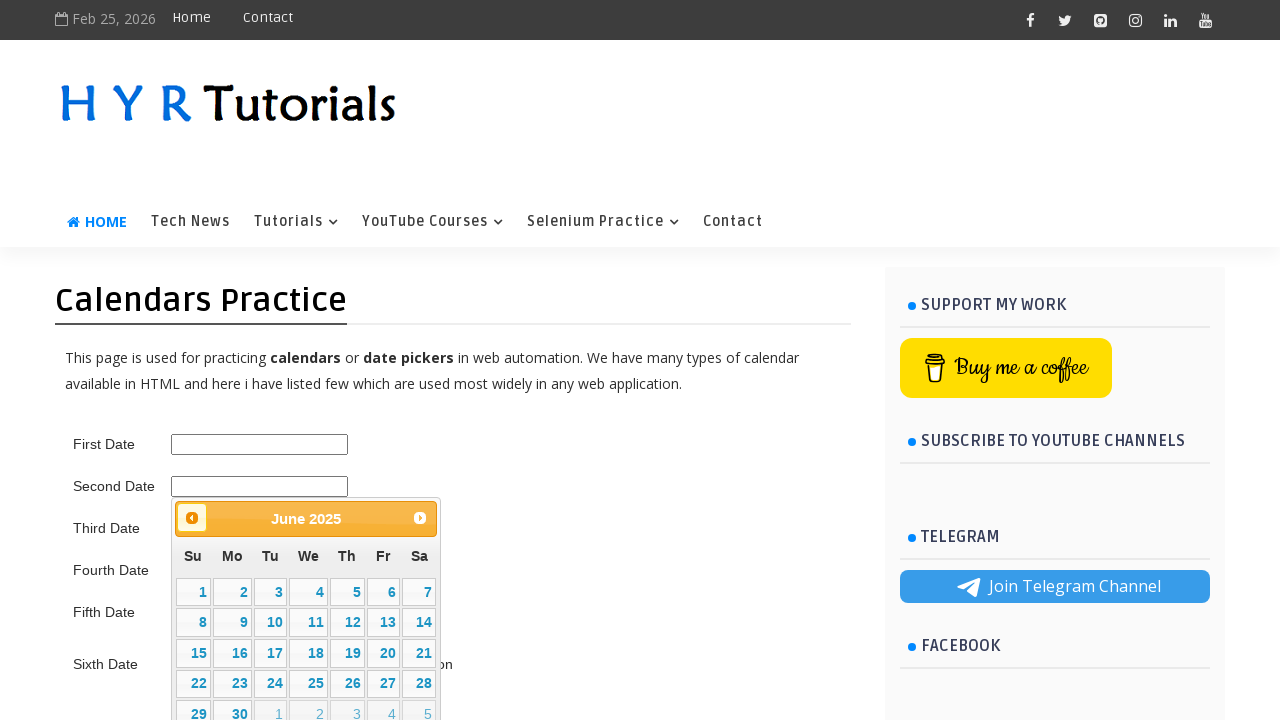

Clicked previous button to navigate backwards in calendar (currently at 6/2025, target is 3/2024) at (192, 518) on .ui-datepicker-prev
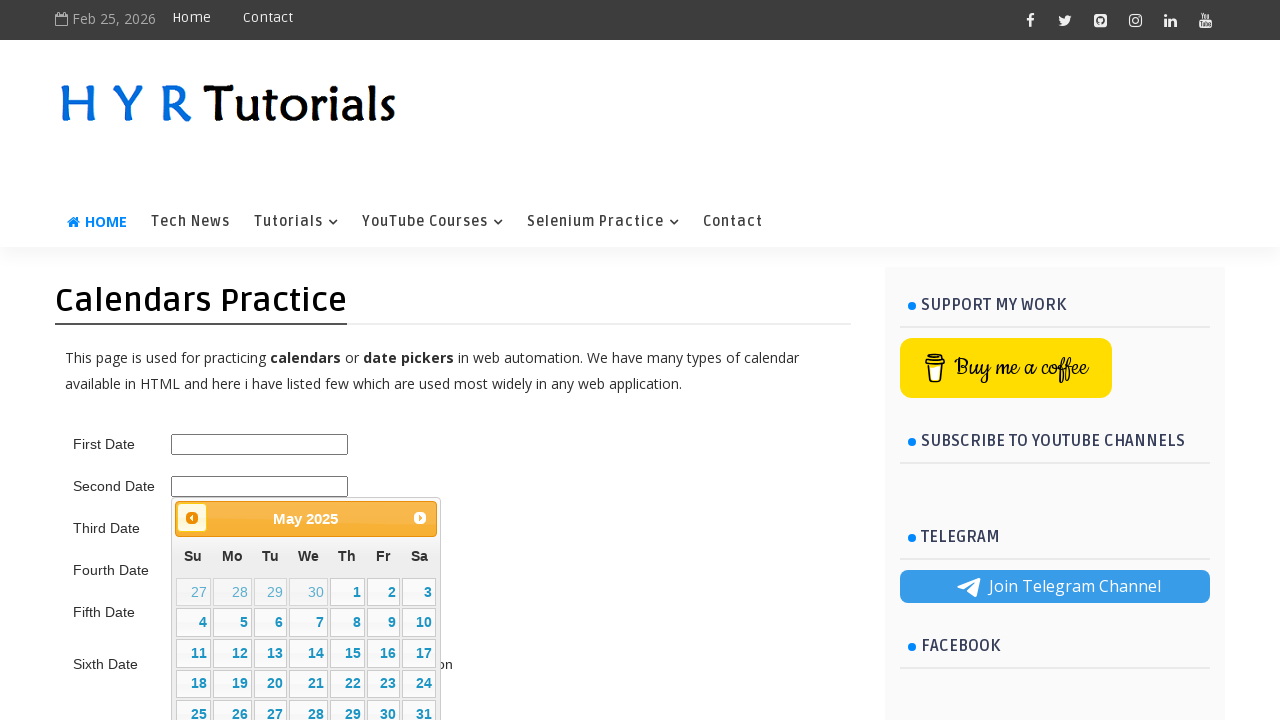

Retrieved updated month/year from calendar: May 2025
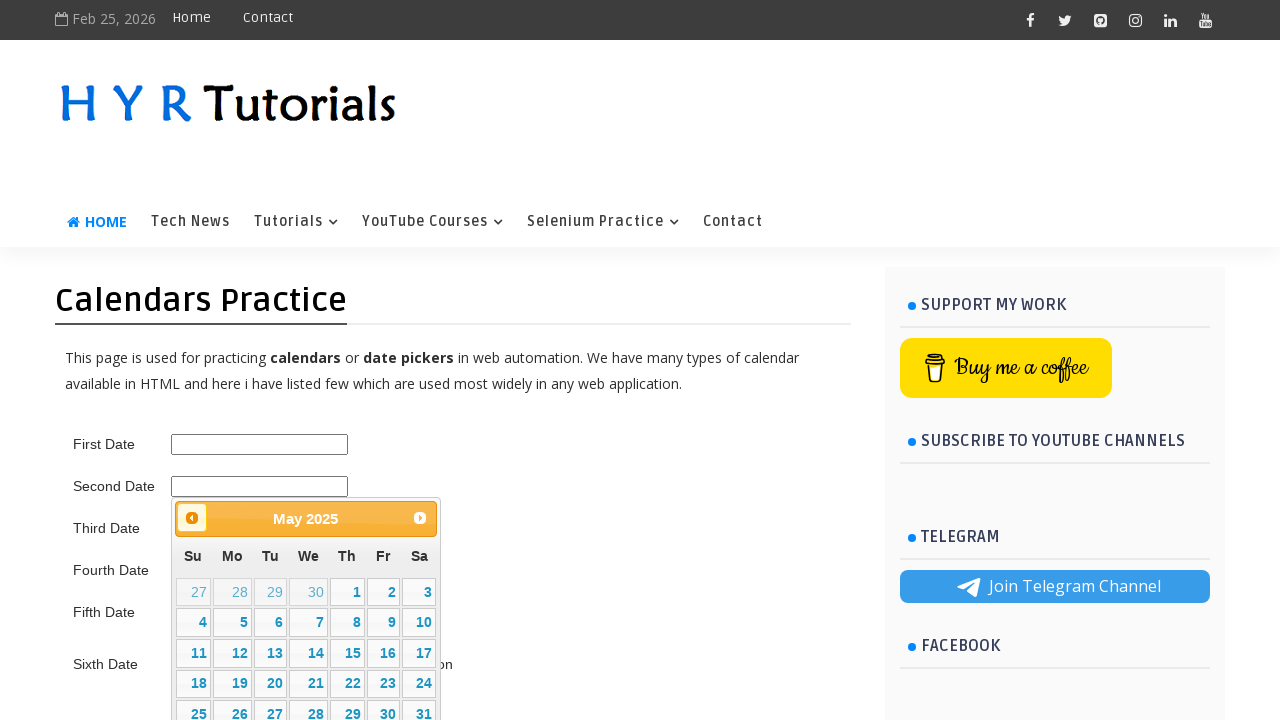

Clicked previous button to navigate backwards in calendar (currently at 5/2025, target is 3/2024) at (192, 518) on .ui-datepicker-prev
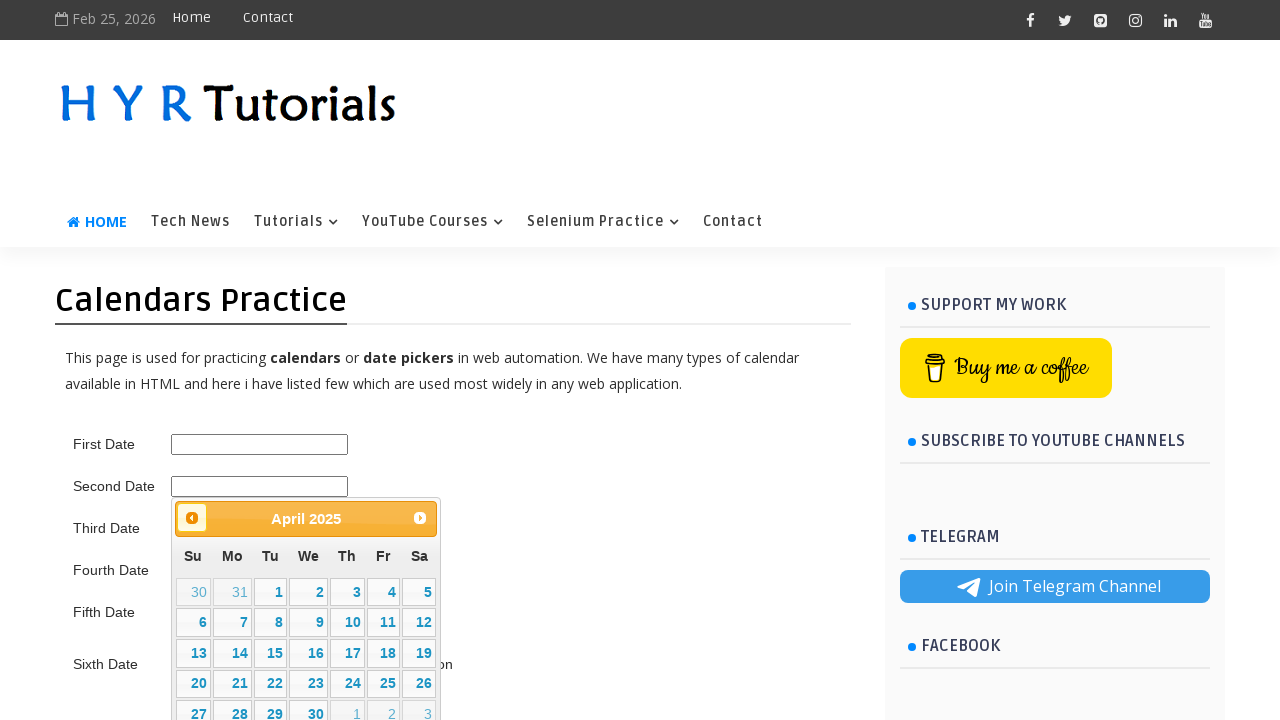

Retrieved updated month/year from calendar: April 2025
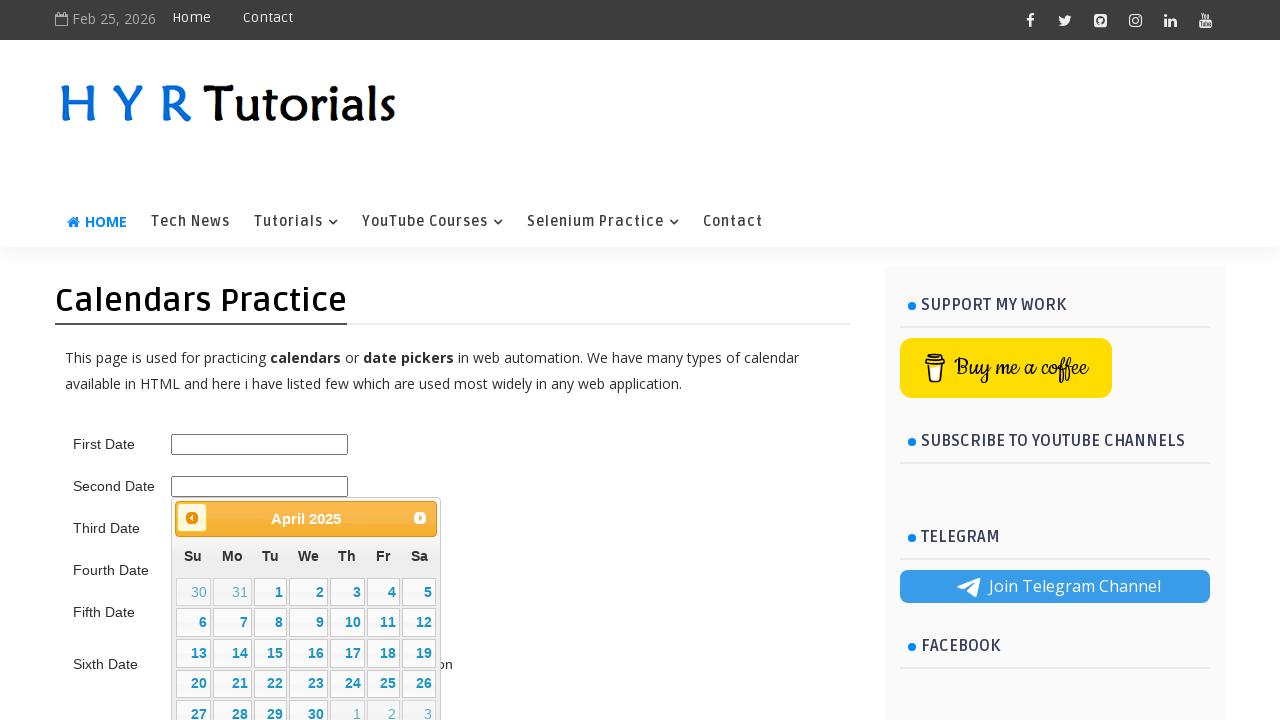

Clicked previous button to navigate backwards in calendar (currently at 4/2025, target is 3/2024) at (192, 518) on .ui-datepicker-prev
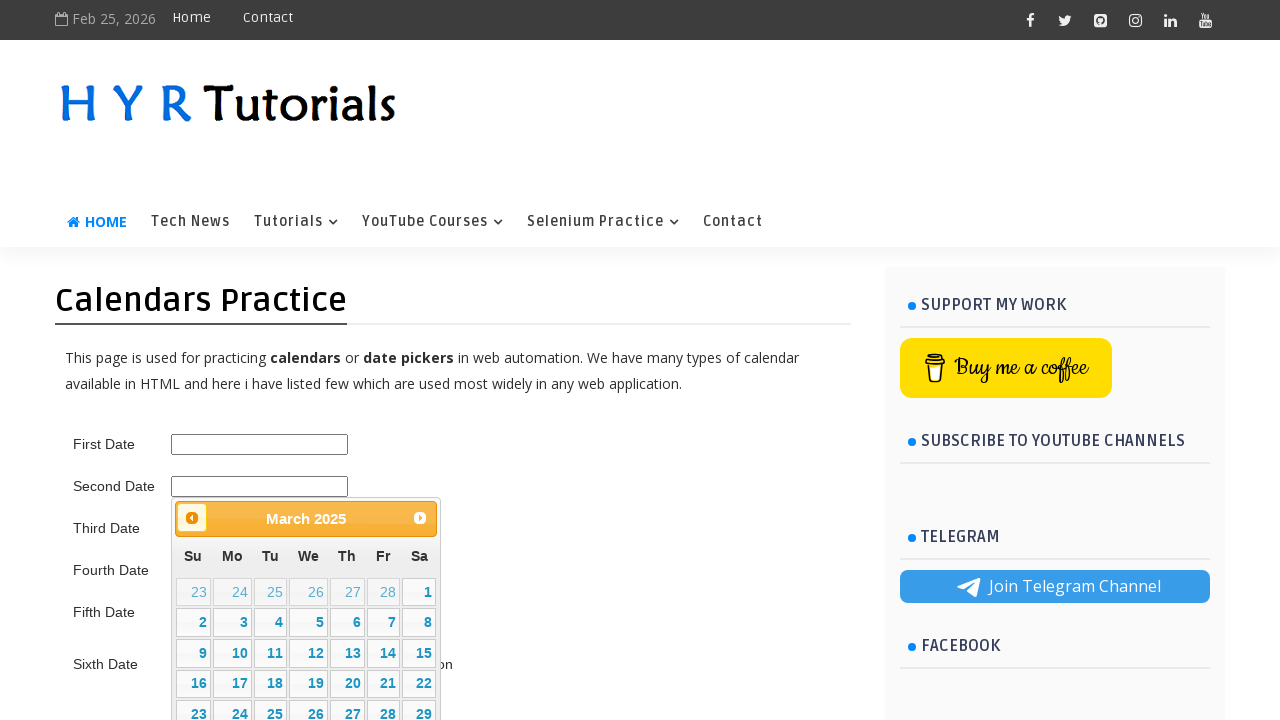

Retrieved updated month/year from calendar: March 2025
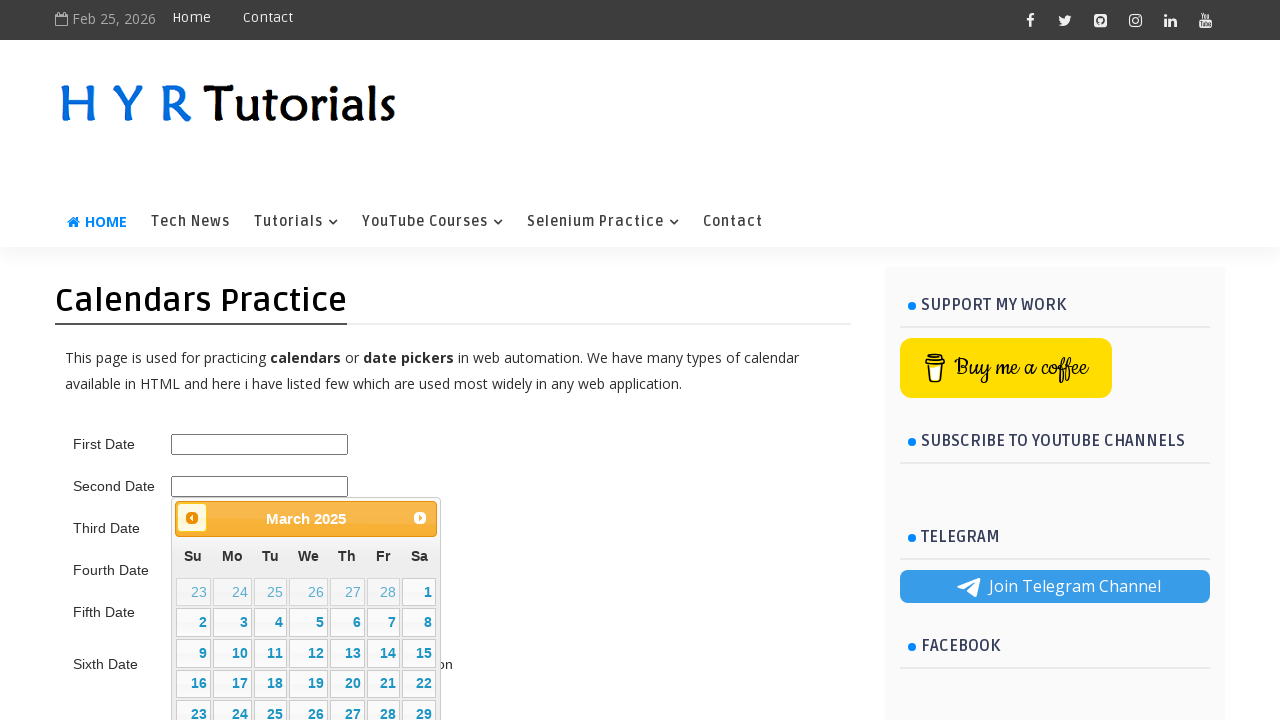

Clicked previous button to navigate backwards in calendar (currently at 3/2025, target is 3/2024) at (192, 518) on .ui-datepicker-prev
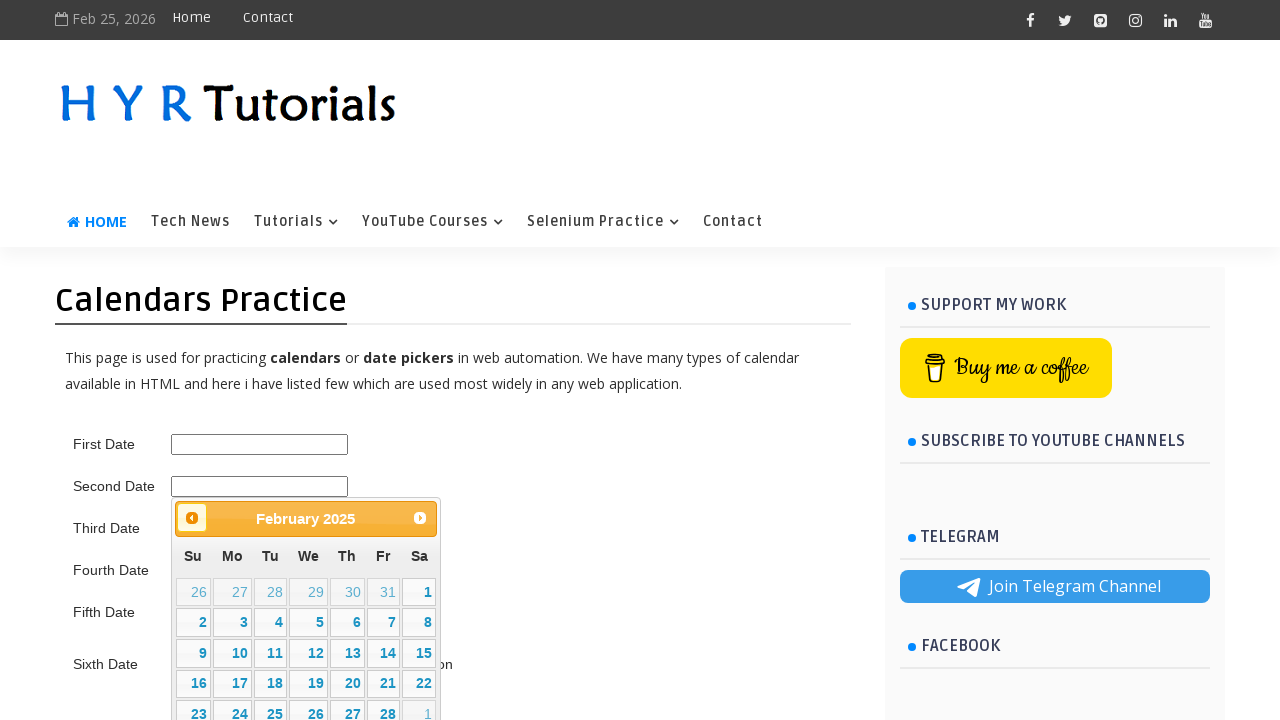

Retrieved updated month/year from calendar: February 2025
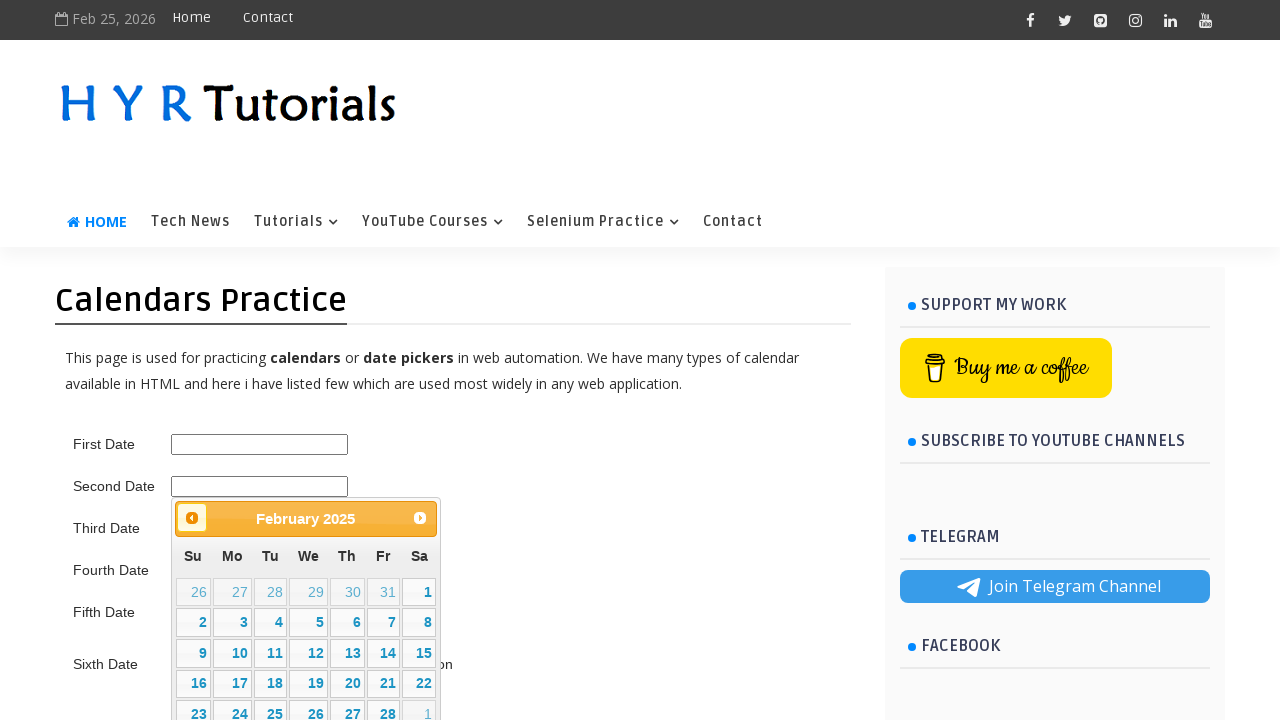

Clicked previous button to navigate backwards in calendar (currently at 2/2025, target is 3/2024) at (192, 518) on .ui-datepicker-prev
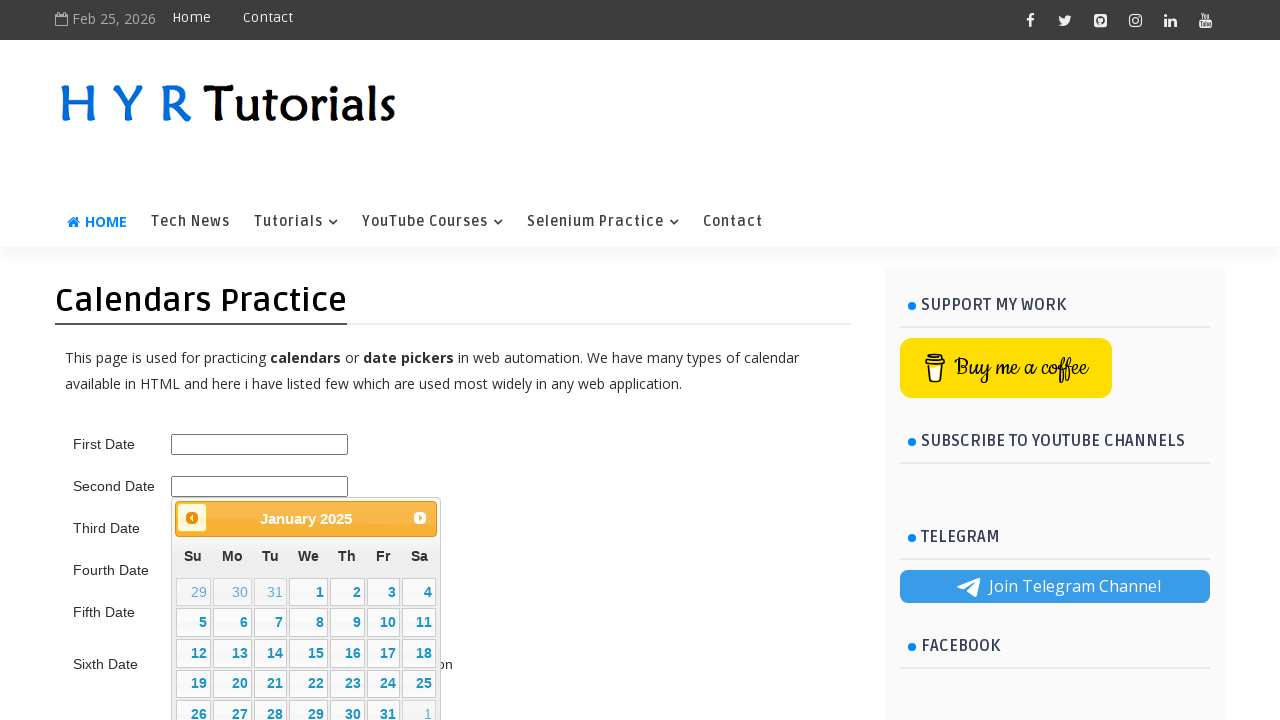

Retrieved updated month/year from calendar: January 2025
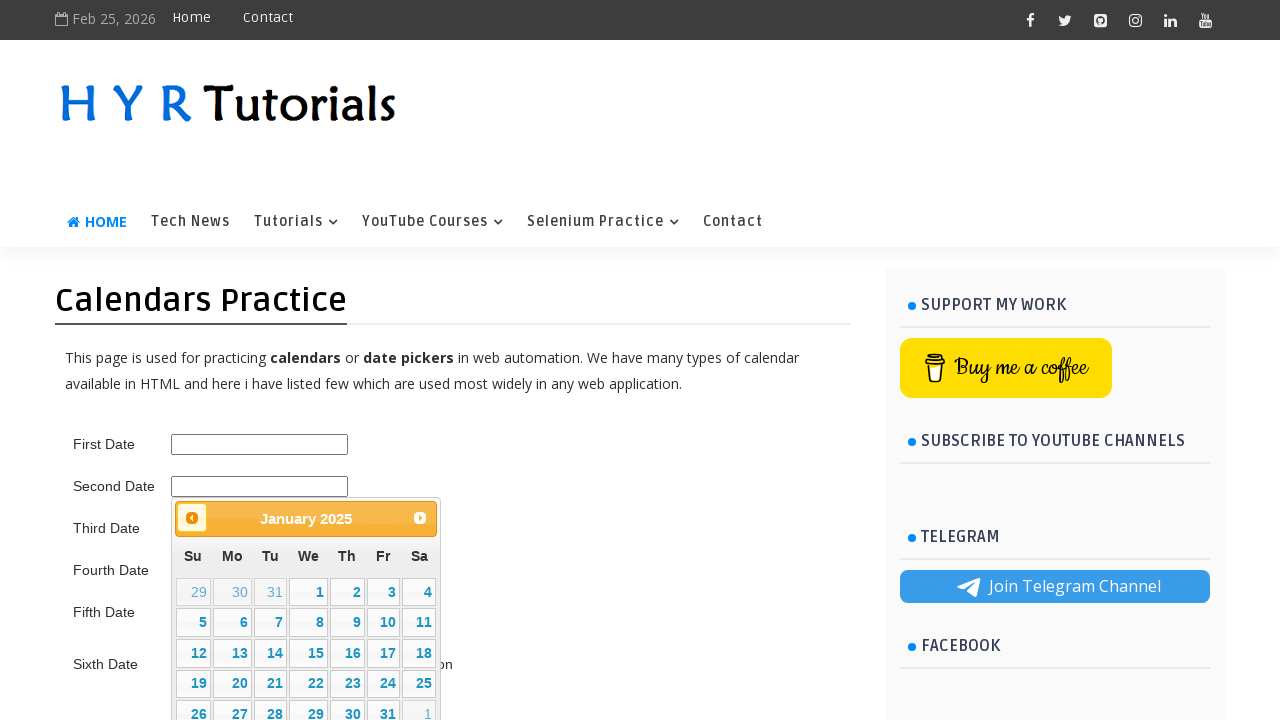

Clicked previous button to navigate backwards in calendar (currently at 1/2025, target is 3/2024) at (192, 518) on .ui-datepicker-prev
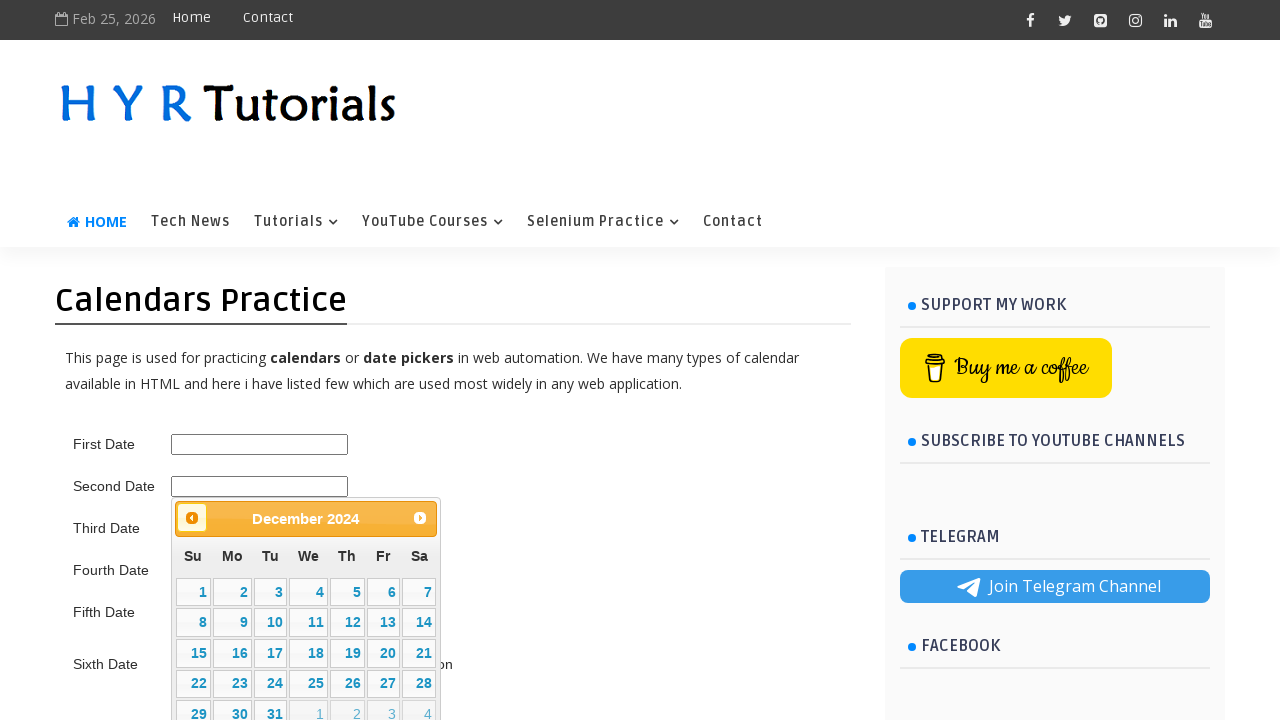

Retrieved updated month/year from calendar: December 2024
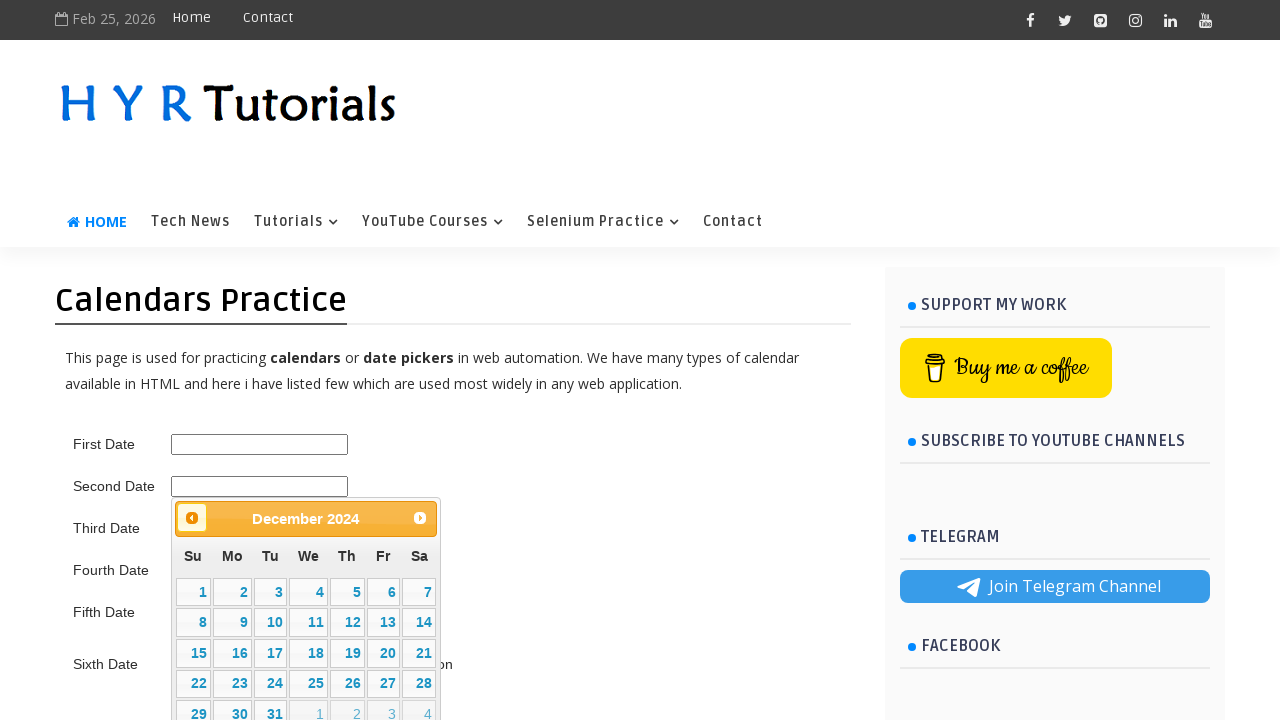

Clicked previous button to navigate backwards in calendar (currently at 12/2024, target is 3/2024) at (192, 518) on .ui-datepicker-prev
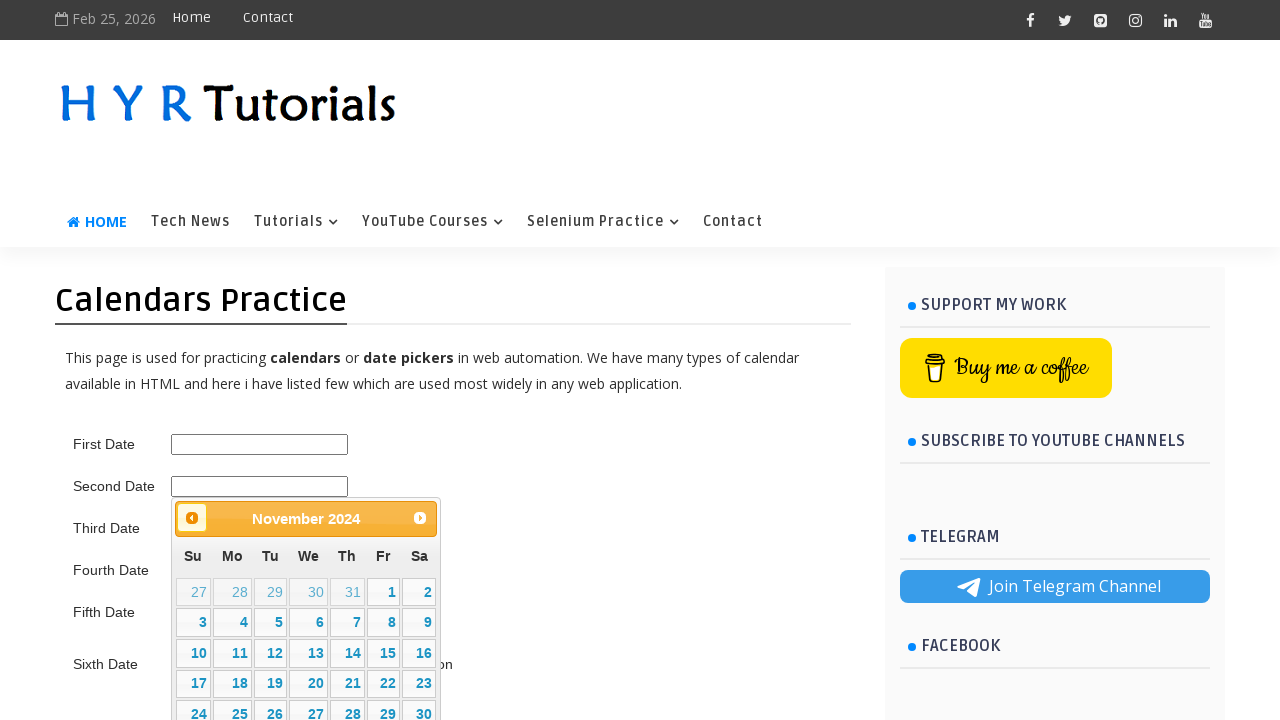

Retrieved updated month/year from calendar: November 2024
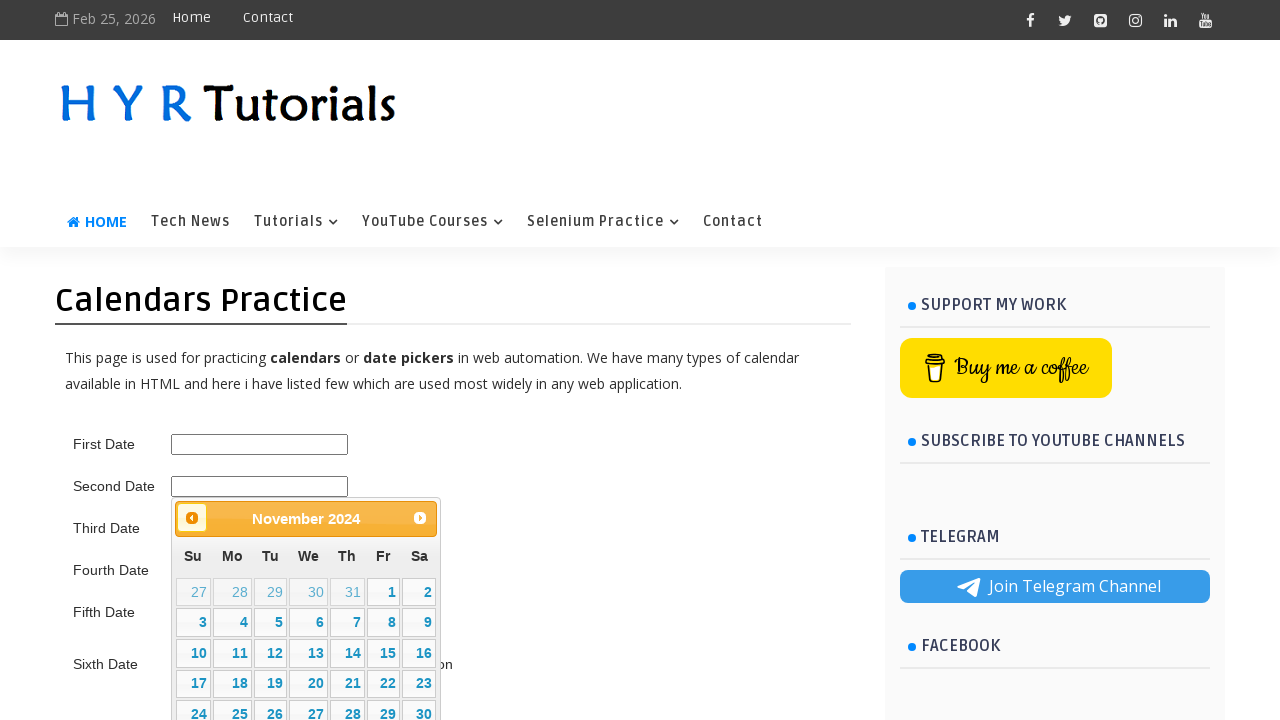

Clicked previous button to navigate backwards in calendar (currently at 11/2024, target is 3/2024) at (192, 518) on .ui-datepicker-prev
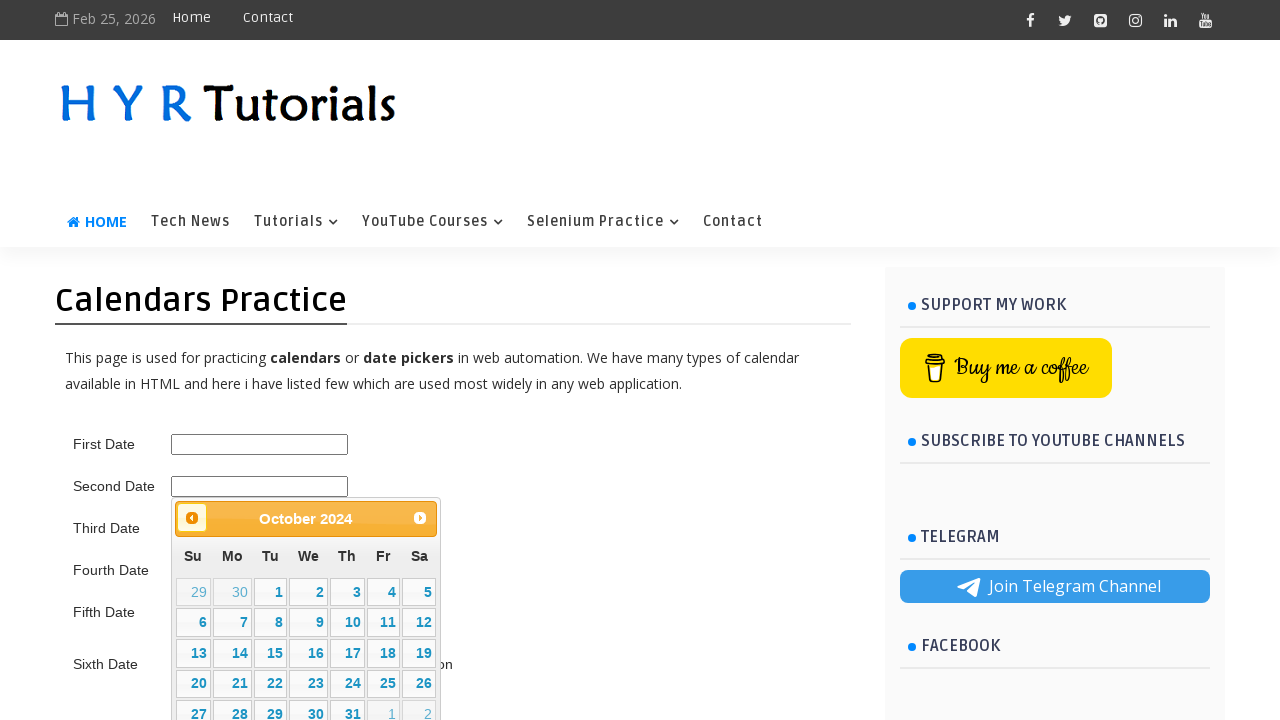

Retrieved updated month/year from calendar: October 2024
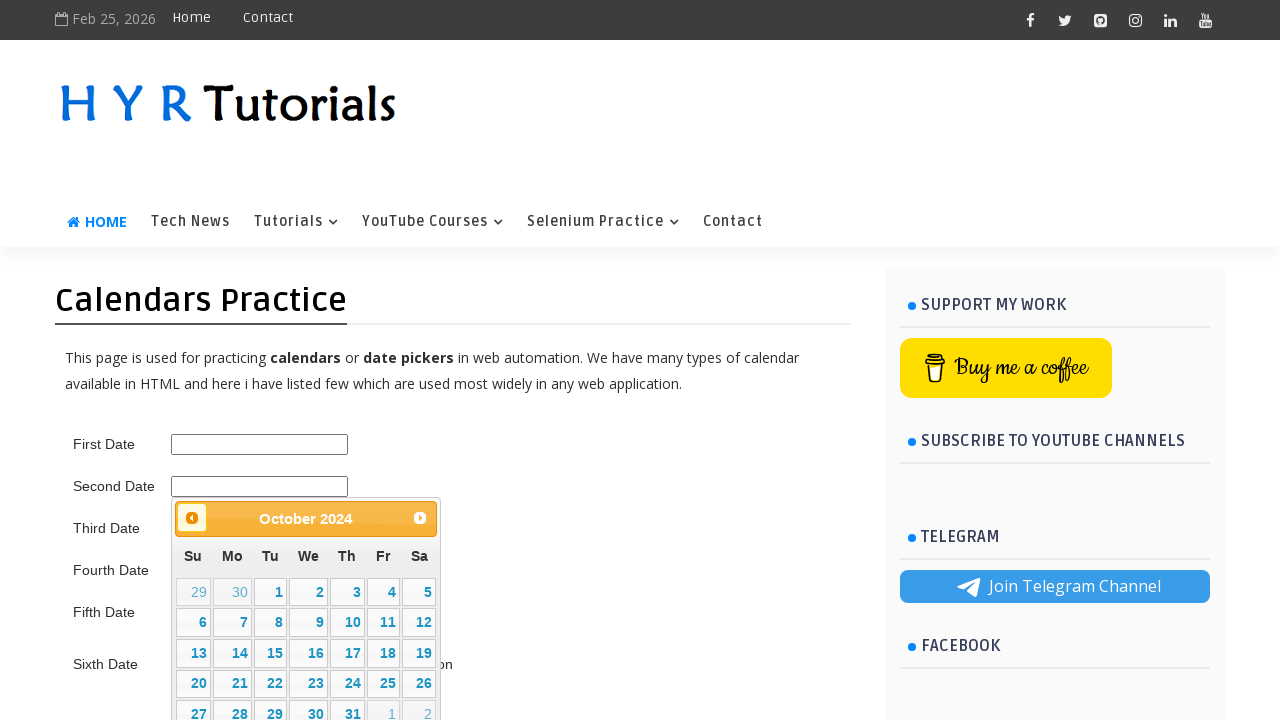

Clicked previous button to navigate backwards in calendar (currently at 10/2024, target is 3/2024) at (192, 518) on .ui-datepicker-prev
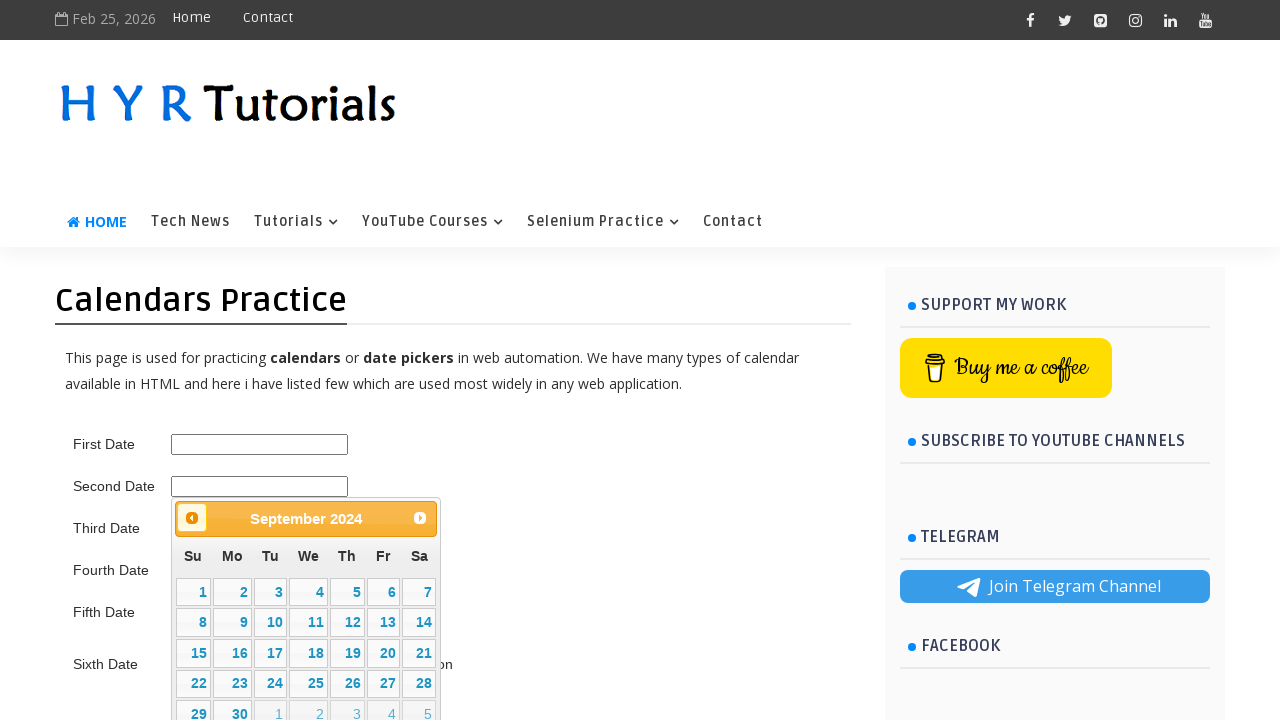

Retrieved updated month/year from calendar: September 2024
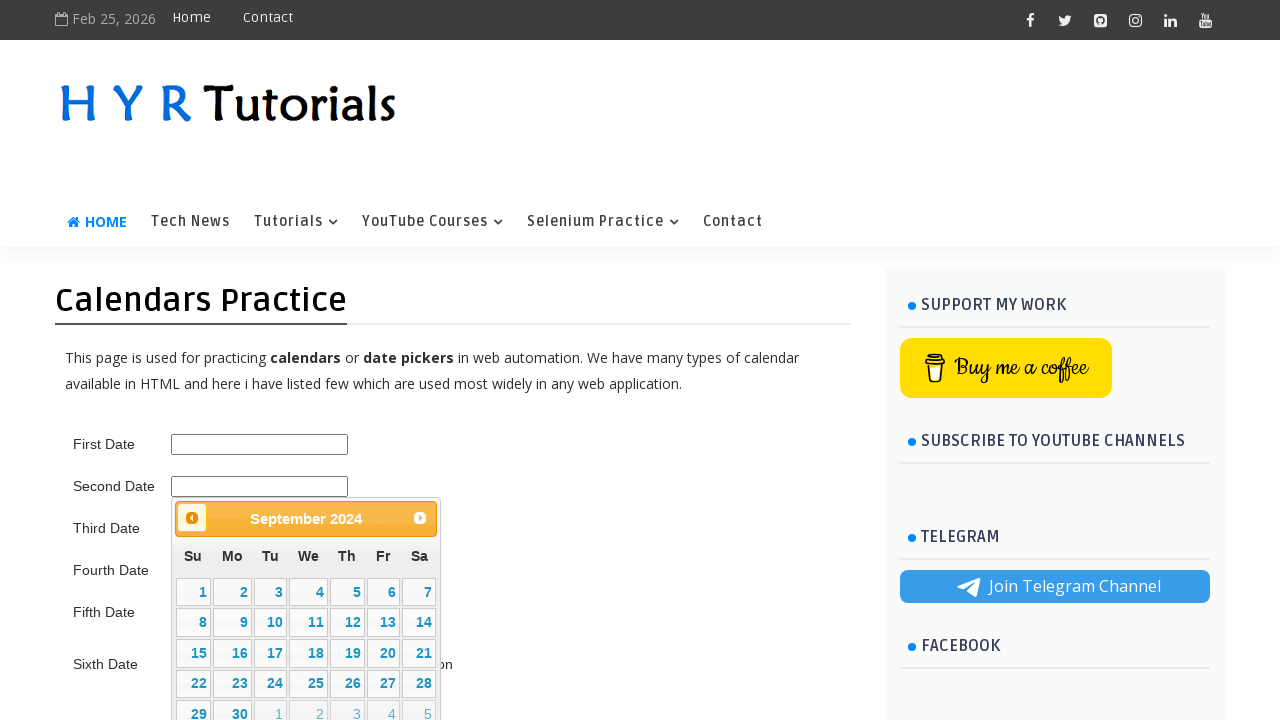

Clicked previous button to navigate backwards in calendar (currently at 9/2024, target is 3/2024) at (192, 518) on .ui-datepicker-prev
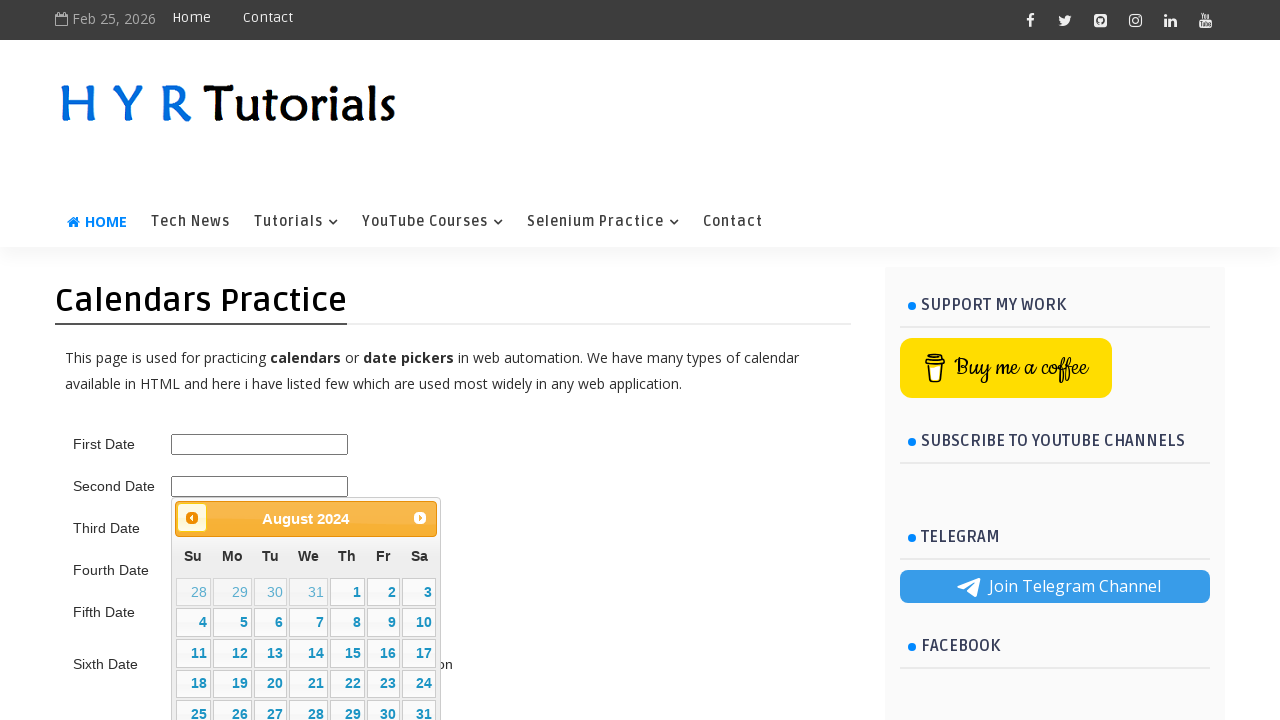

Retrieved updated month/year from calendar: August 2024
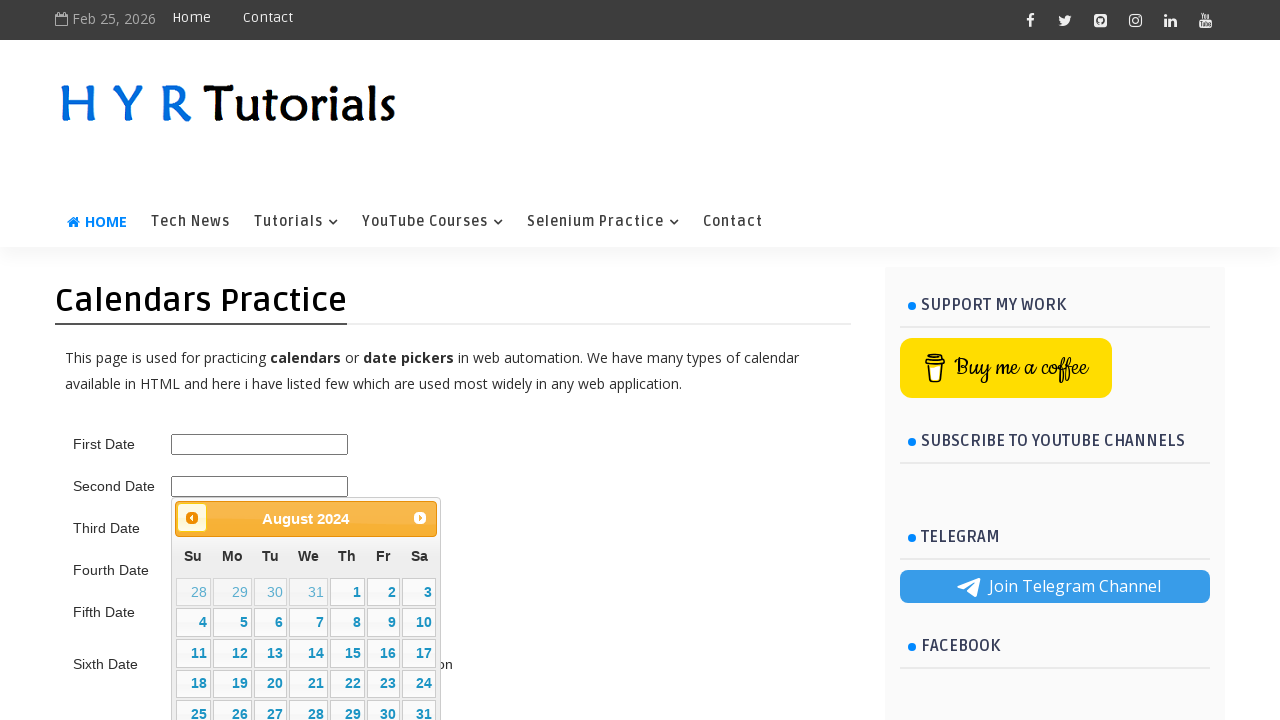

Clicked previous button to navigate backwards in calendar (currently at 8/2024, target is 3/2024) at (192, 518) on .ui-datepicker-prev
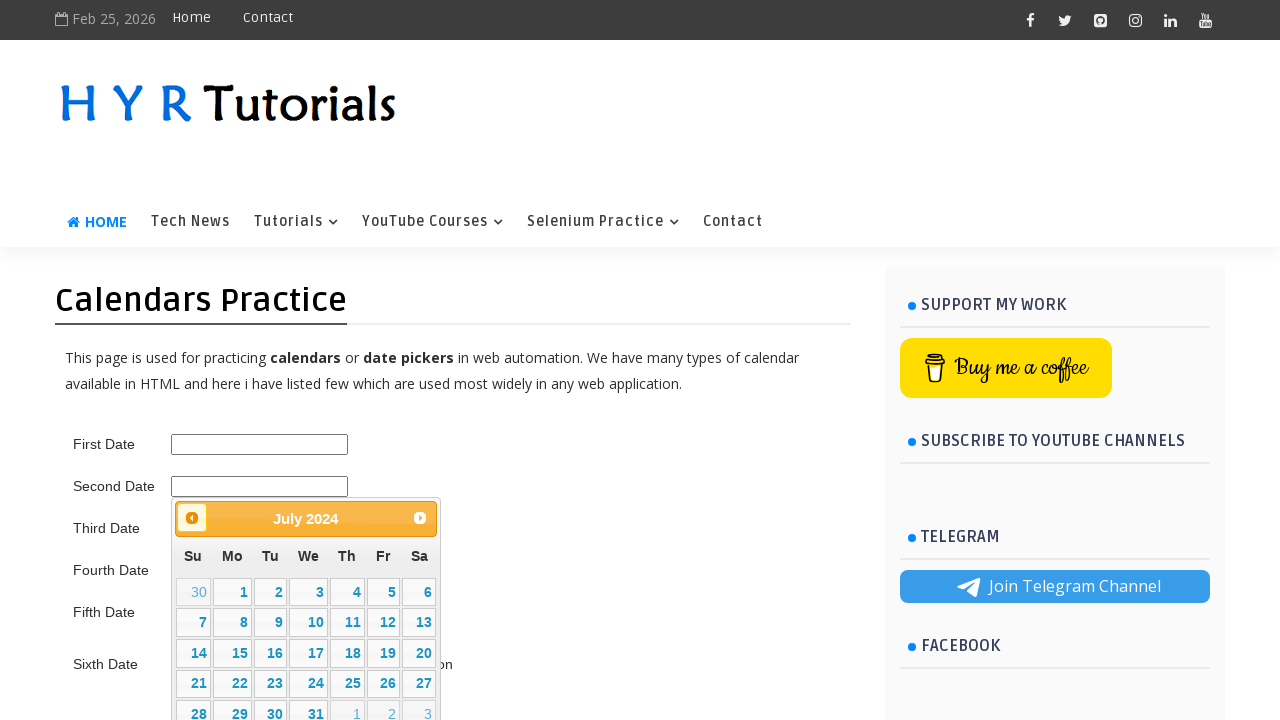

Retrieved updated month/year from calendar: July 2024
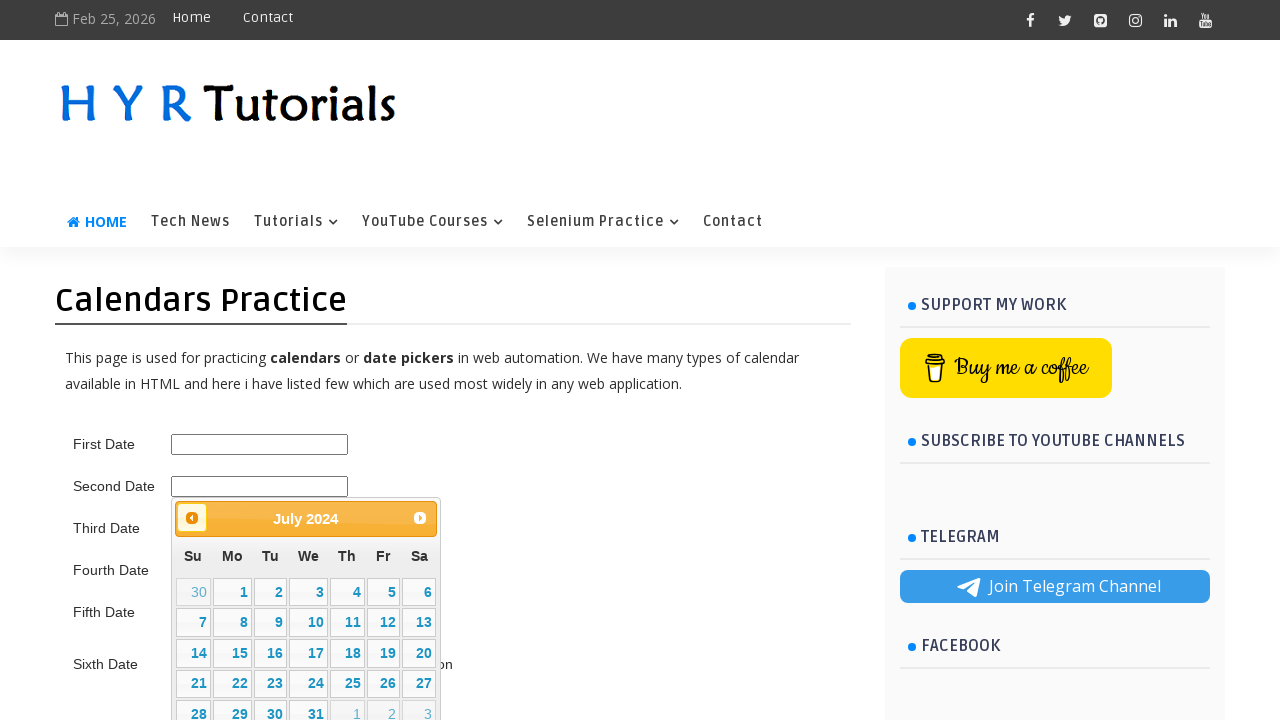

Clicked previous button to navigate backwards in calendar (currently at 7/2024, target is 3/2024) at (192, 518) on .ui-datepicker-prev
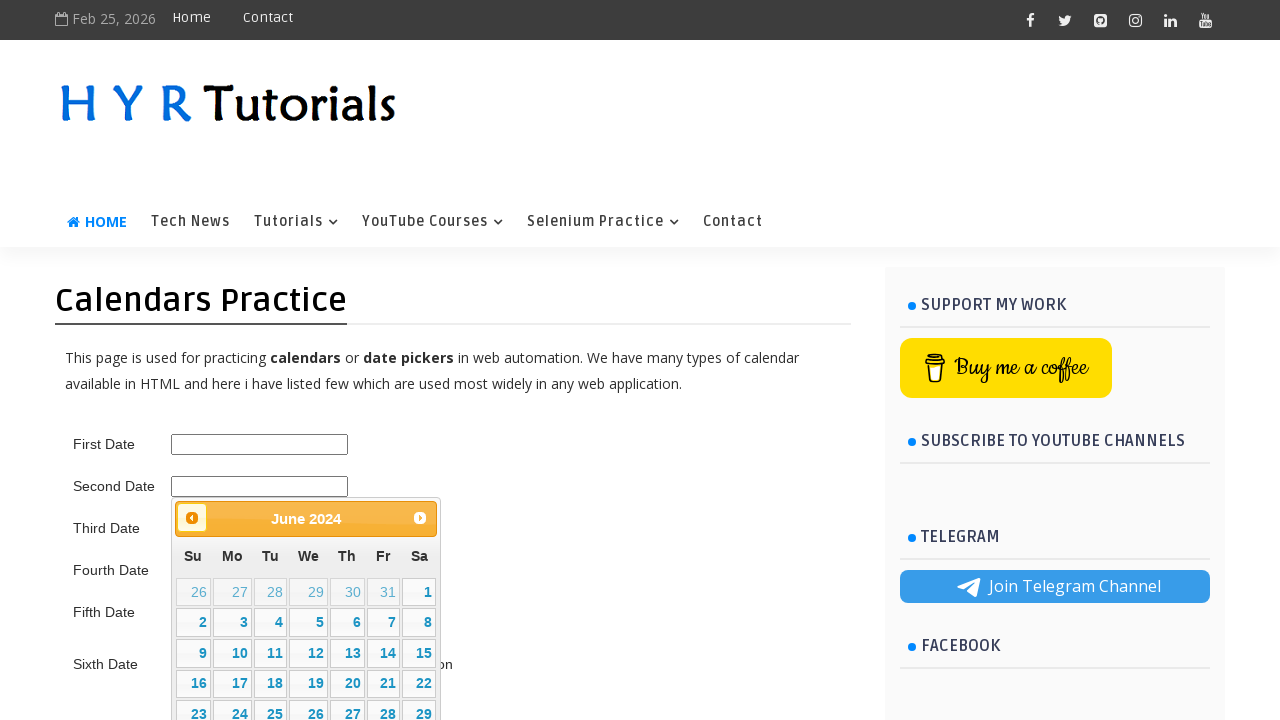

Retrieved updated month/year from calendar: June 2024
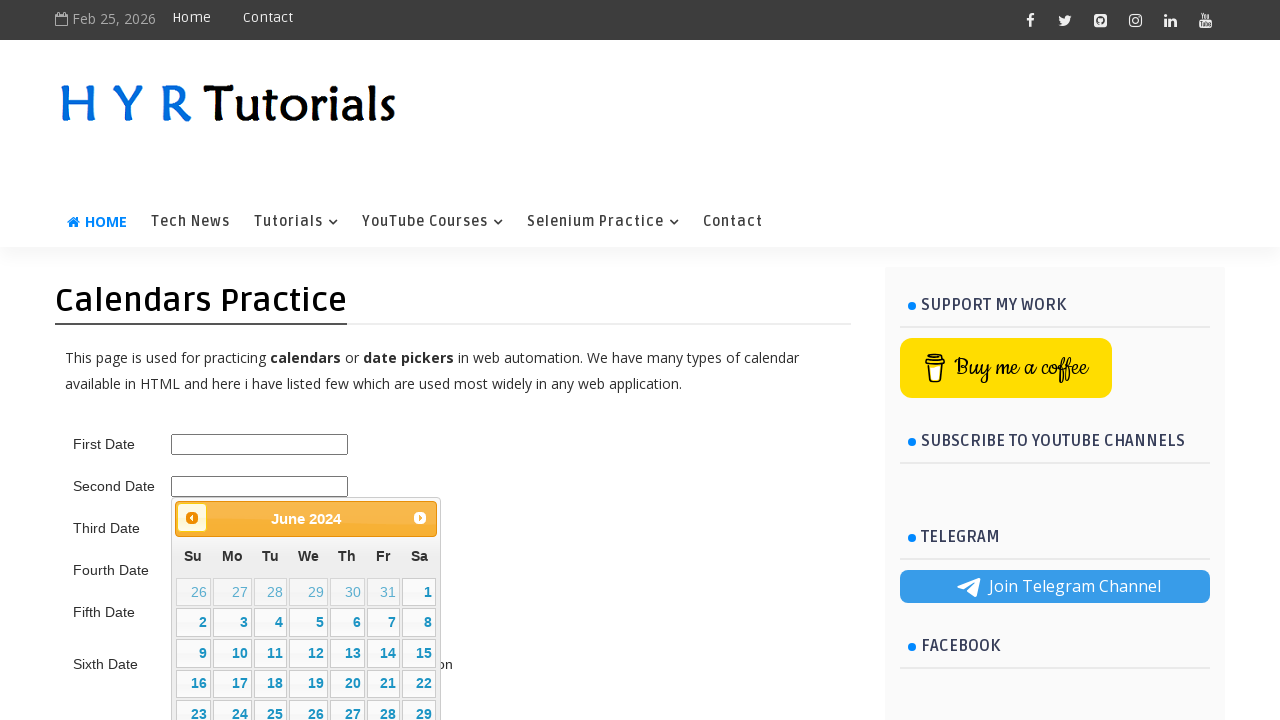

Clicked previous button to navigate backwards in calendar (currently at 6/2024, target is 3/2024) at (192, 518) on .ui-datepicker-prev
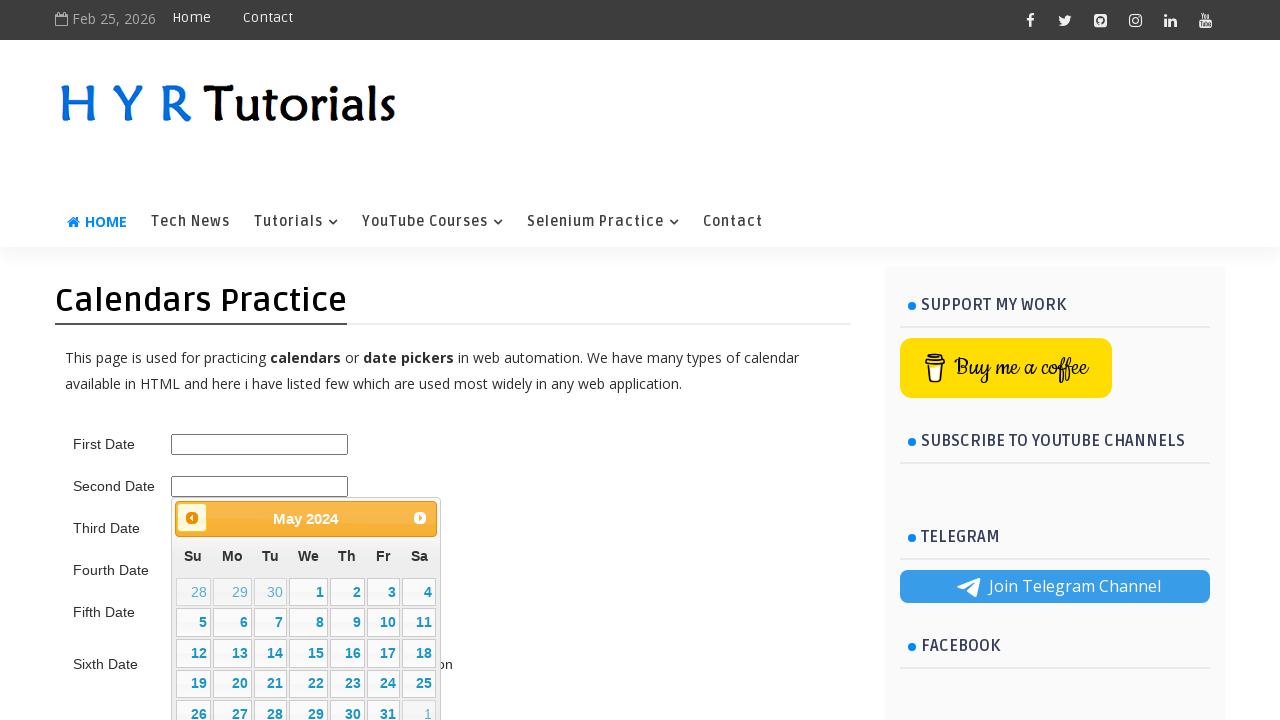

Retrieved updated month/year from calendar: May 2024
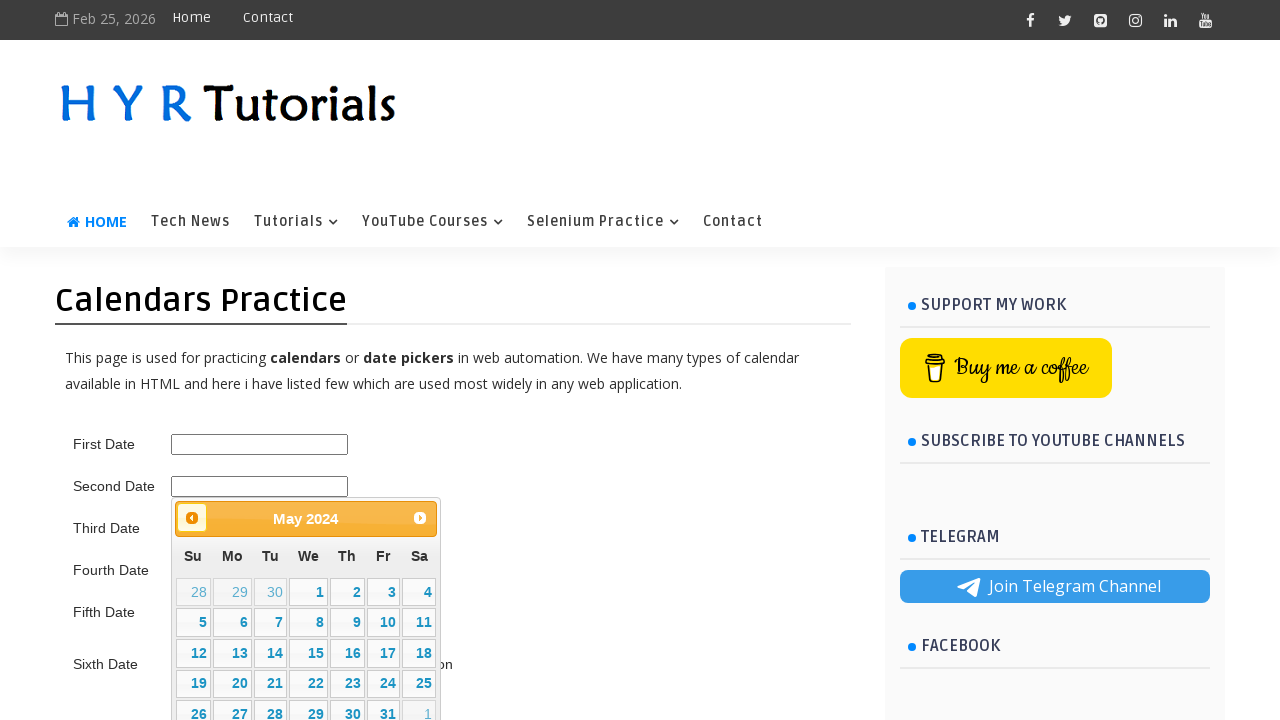

Clicked previous button to navigate backwards in calendar (currently at 5/2024, target is 3/2024) at (192, 518) on .ui-datepicker-prev
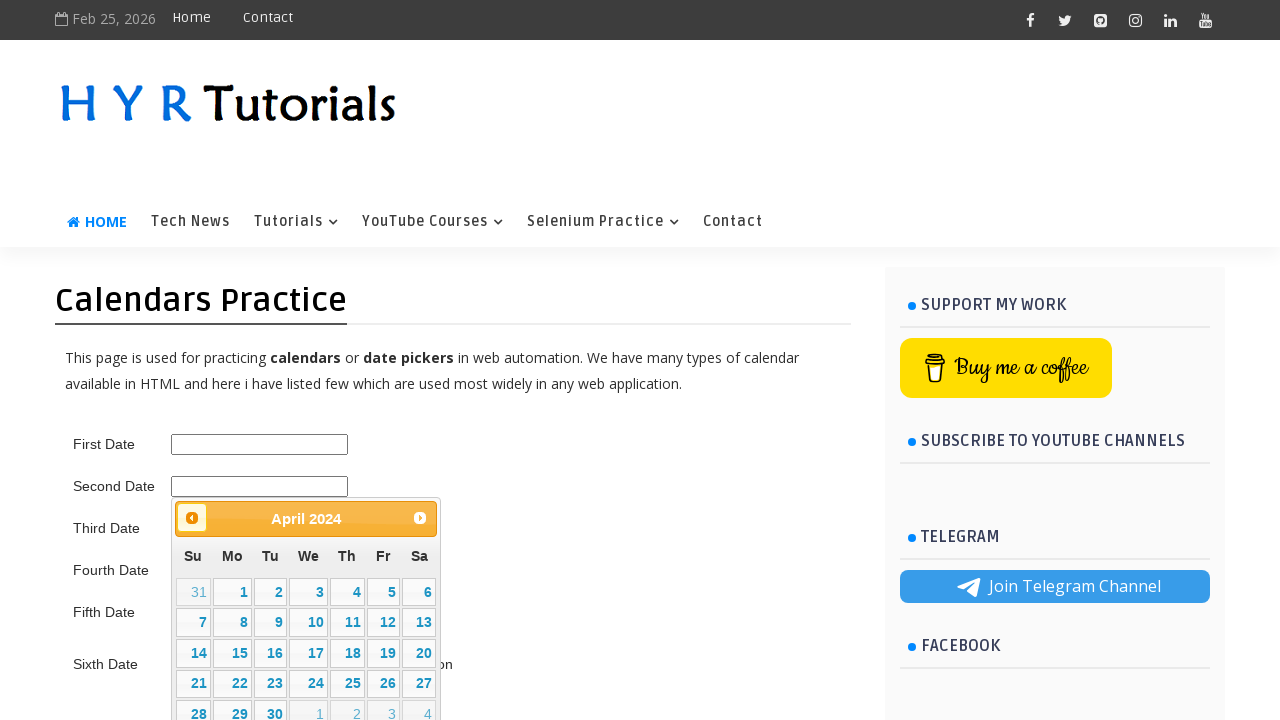

Retrieved updated month/year from calendar: April 2024
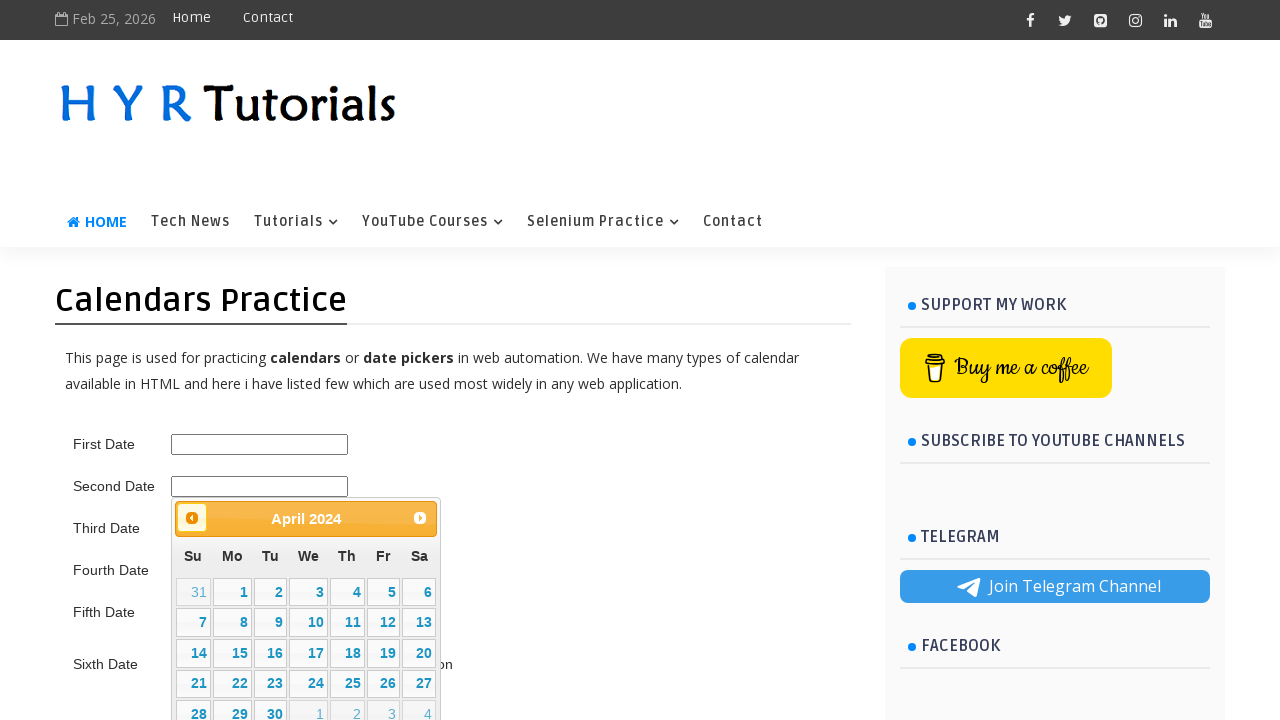

Clicked previous button to navigate backwards in calendar (currently at 4/2024, target is 3/2024) at (192, 518) on .ui-datepicker-prev
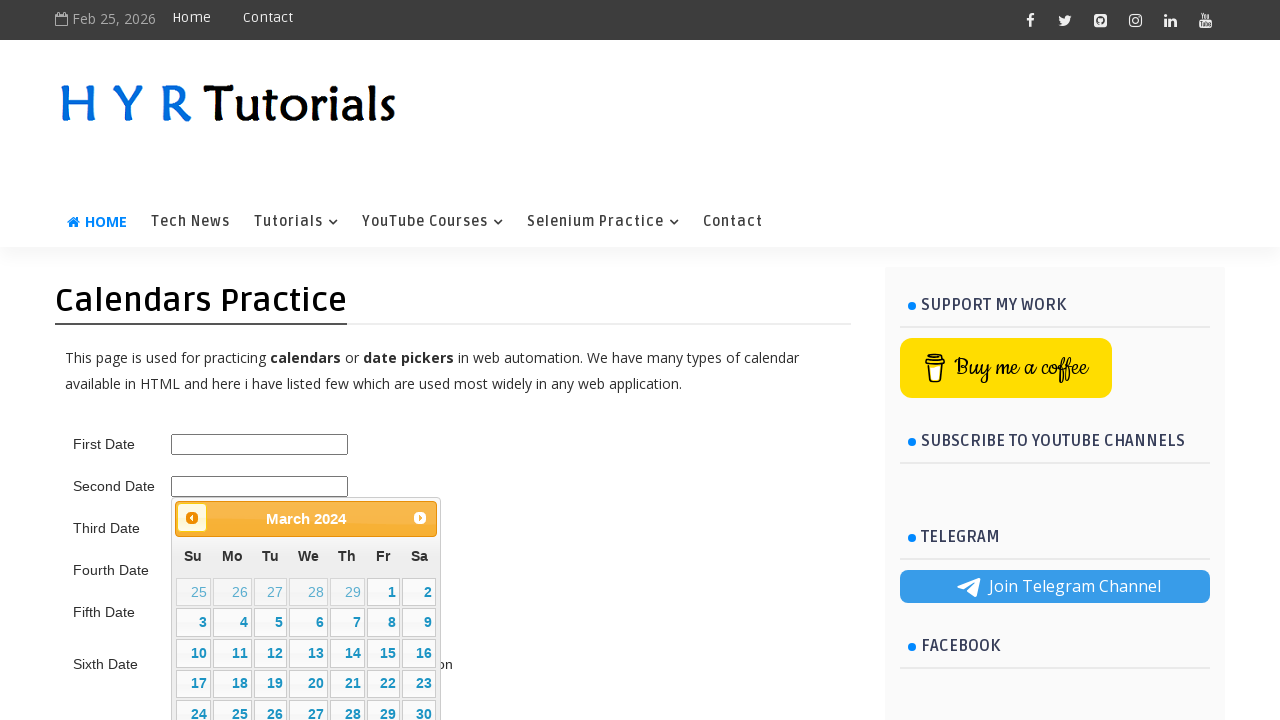

Retrieved updated month/year from calendar: March 2024
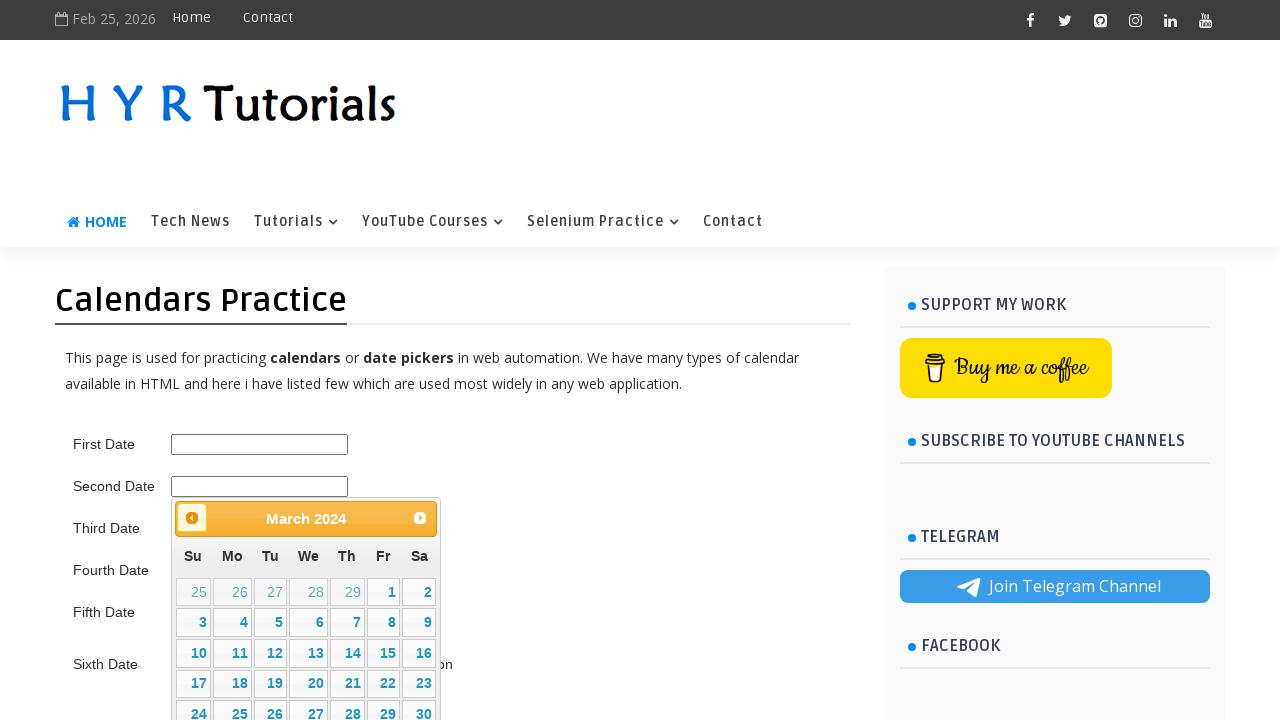

Clicked on target date (day 15) in the calendar at (383, 653) on //a[@class='ui-state-default' and contains(text(), '15')]
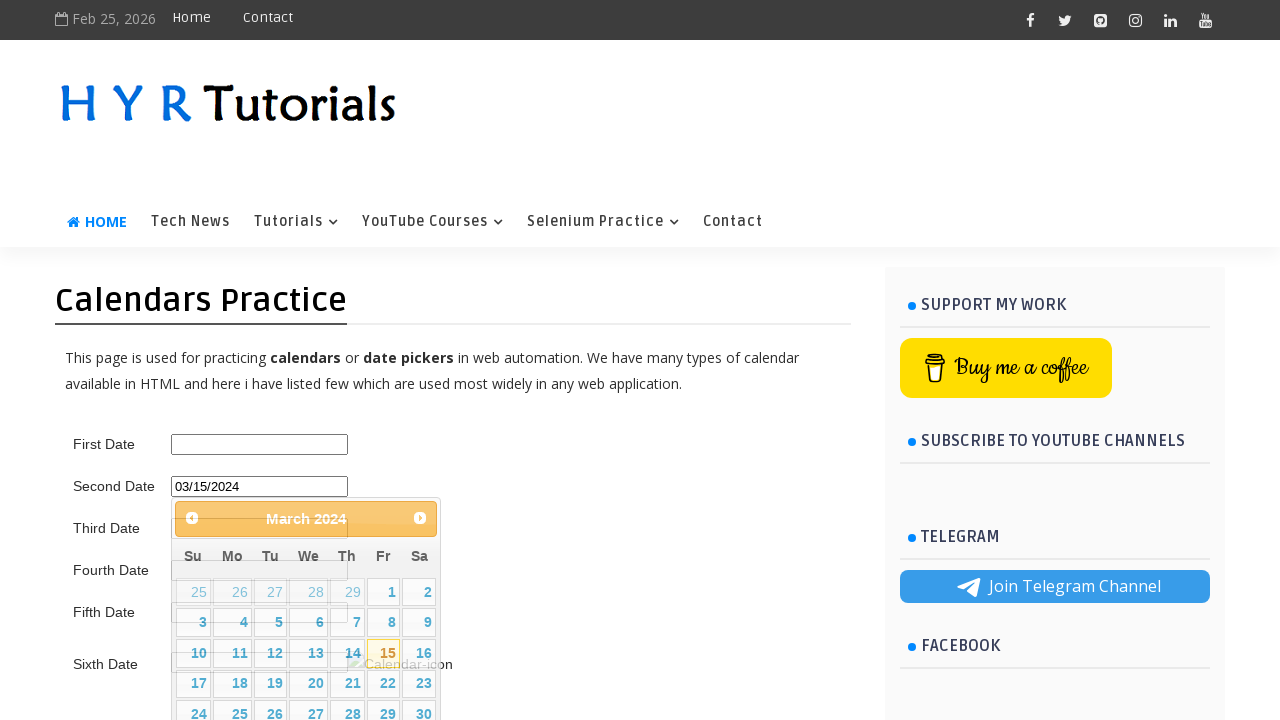

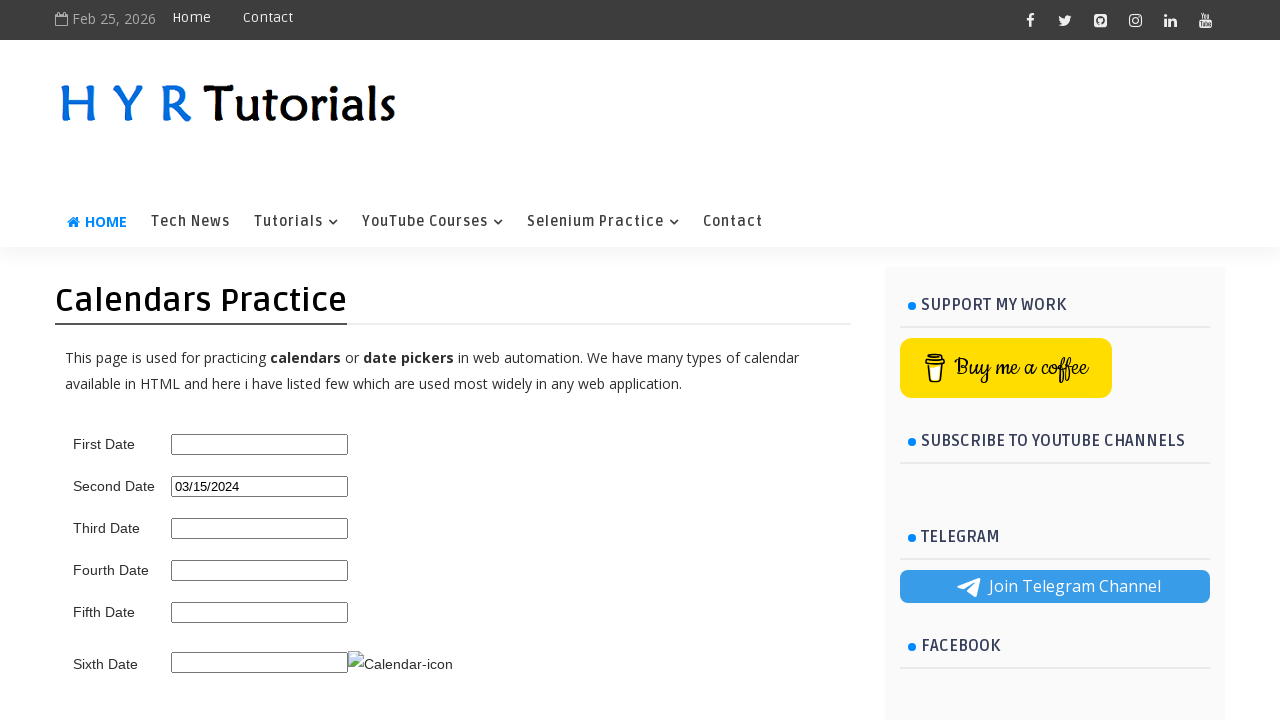